Tests e-commerce cart functionality by adding multiple products from different categories (phones, laptops, monitors) to the cart, then removing selected items and verifying the cart total updates.

Starting URL: https://www.demoblaze.com/index.html

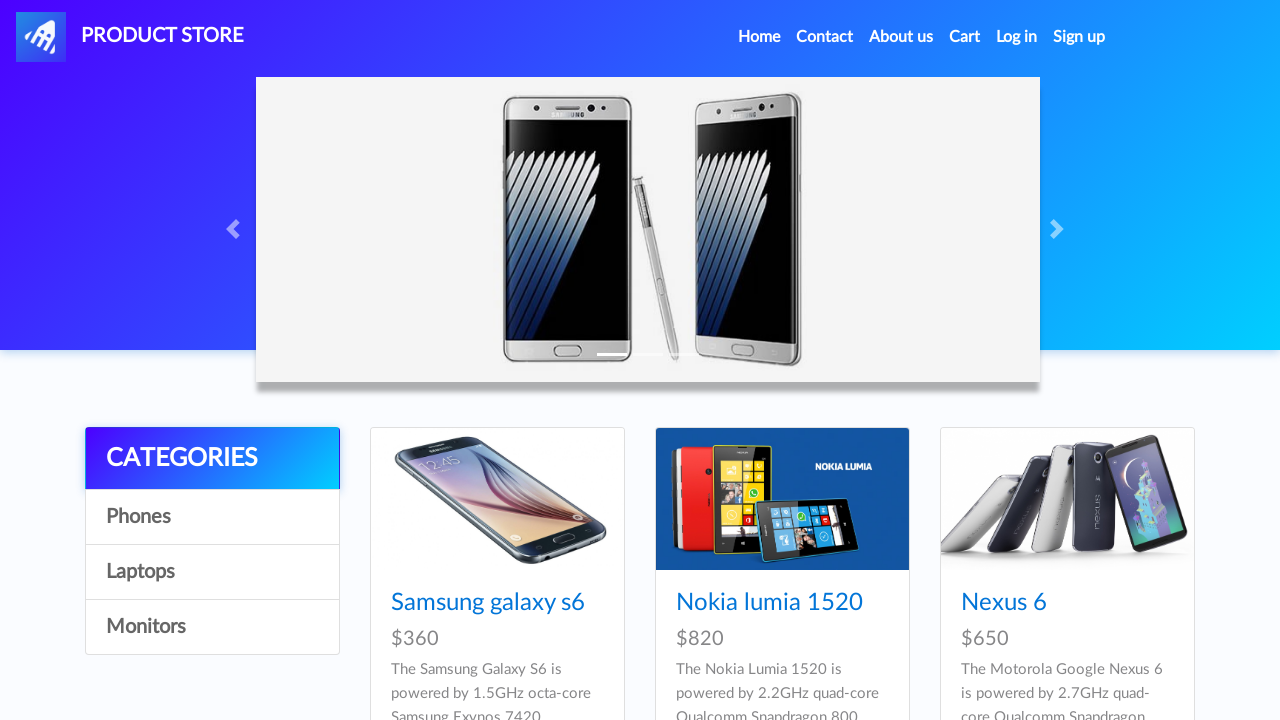

Clicked Phones category at (212, 517) on text=Phones
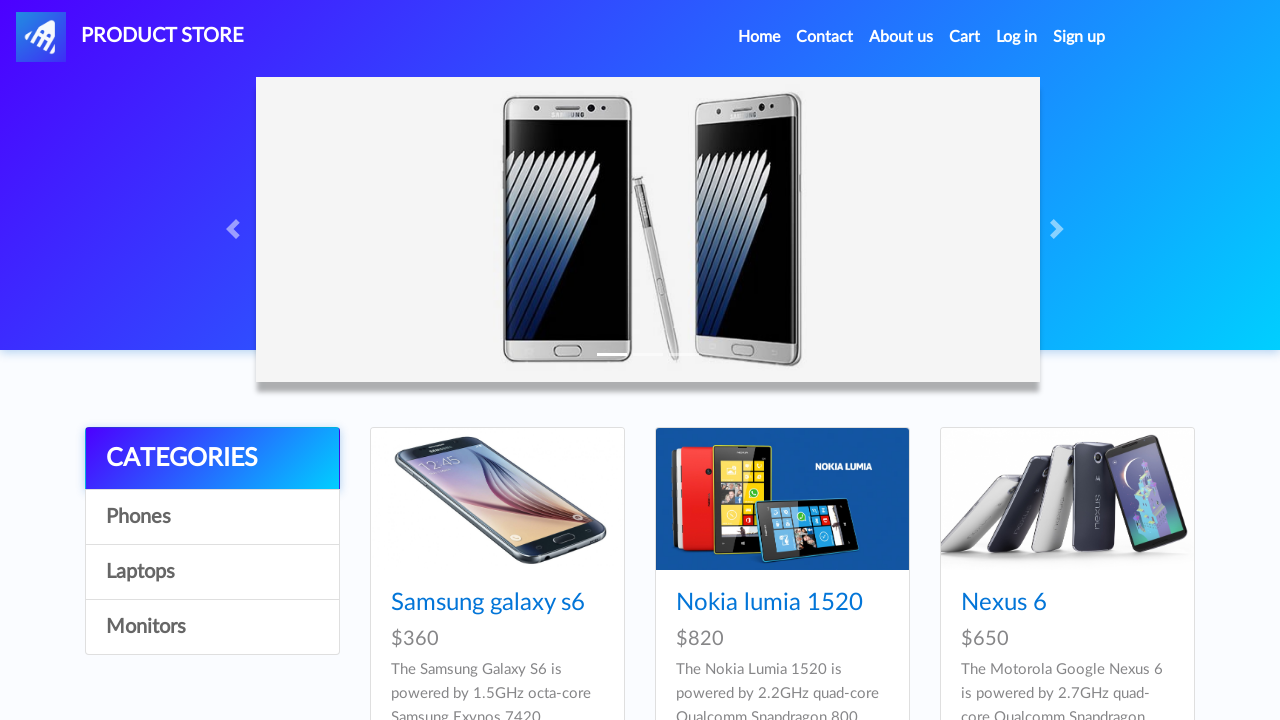

Clicked Samsung galaxy s6 product at (488, 603) on text=Samsung galaxy s6
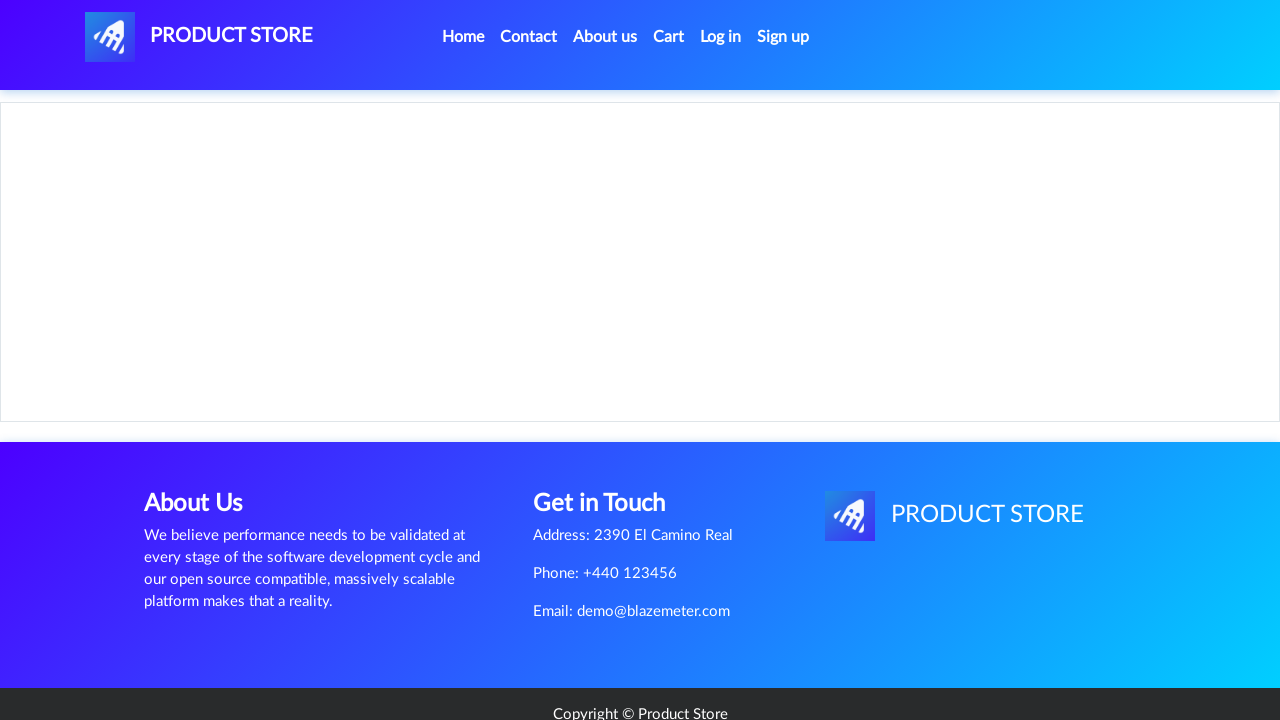

Clicked Add to cart for Samsung galaxy s6 at (610, 440) on text=Add to cart
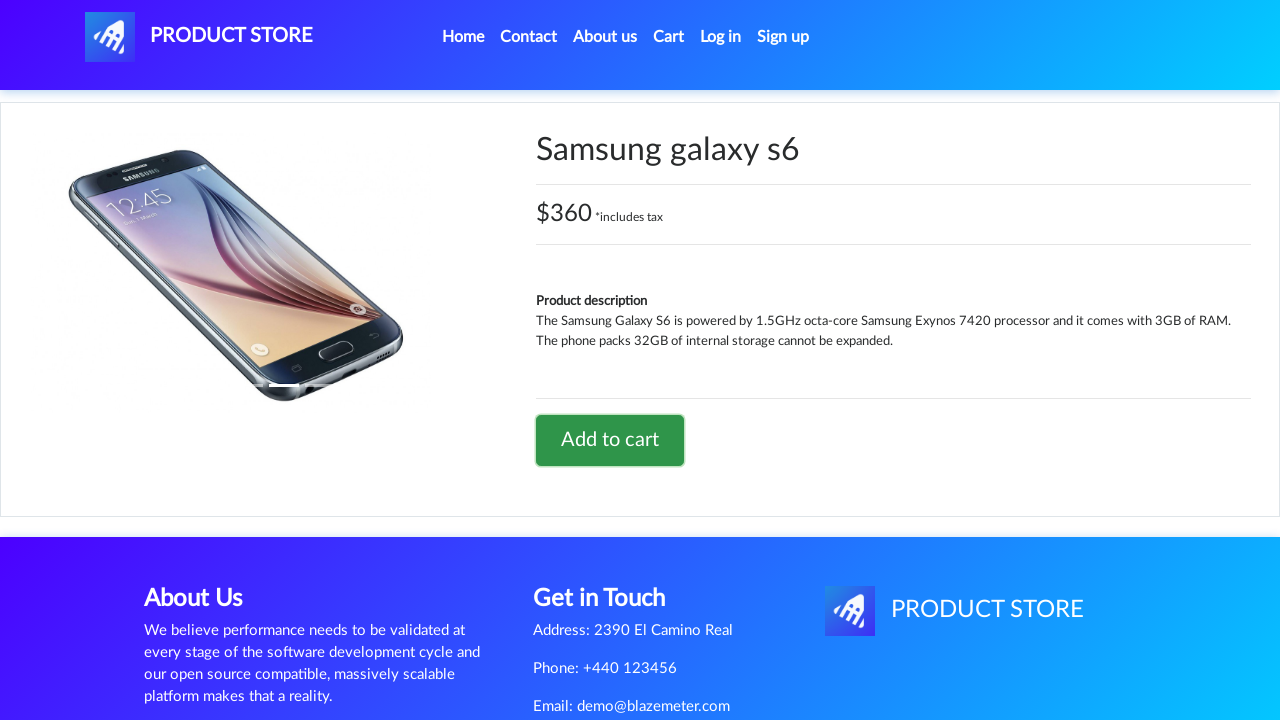

Waited 500ms for add to cart action to complete
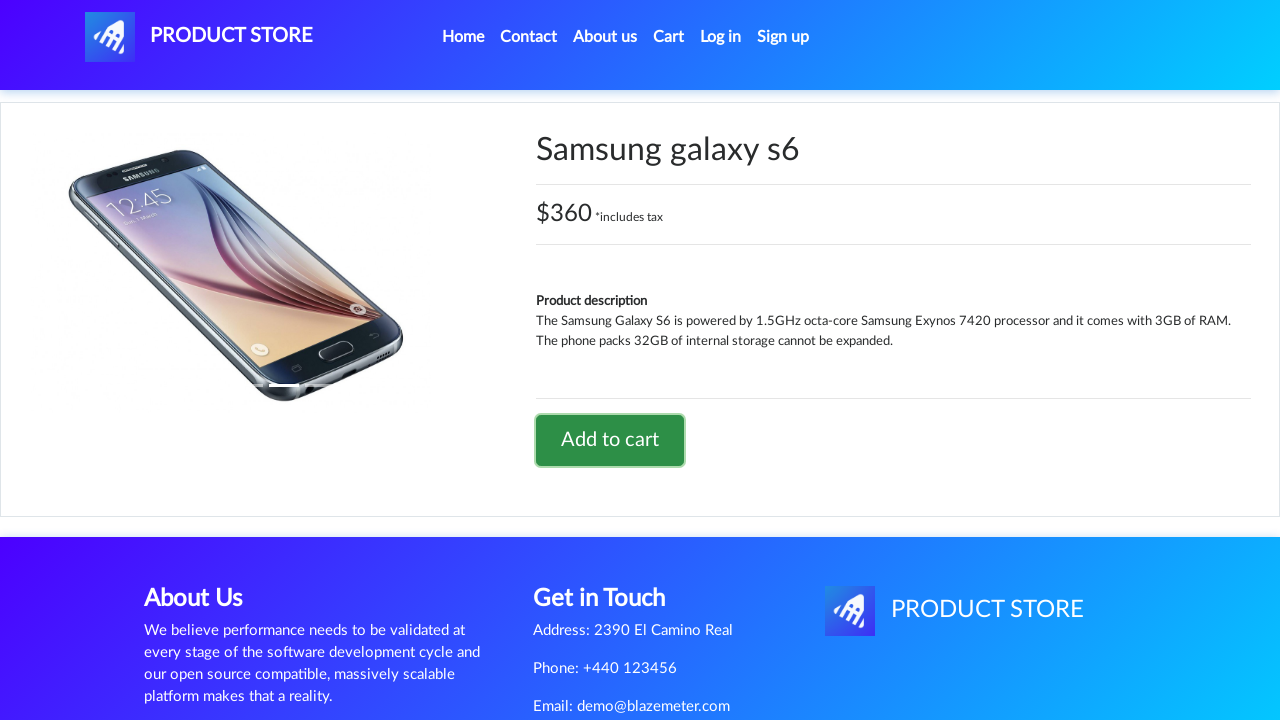

Set up dialog handler to accept alerts
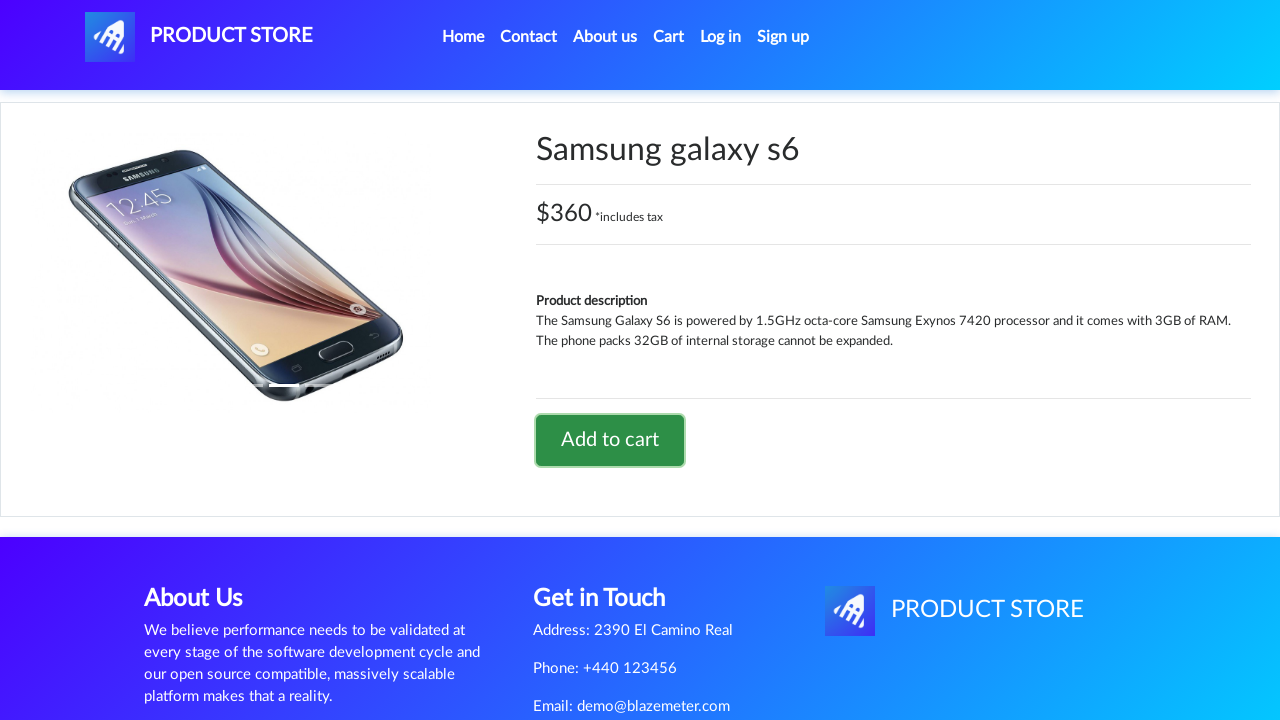

Clicked Home to return to main page at (463, 37) on text=Home
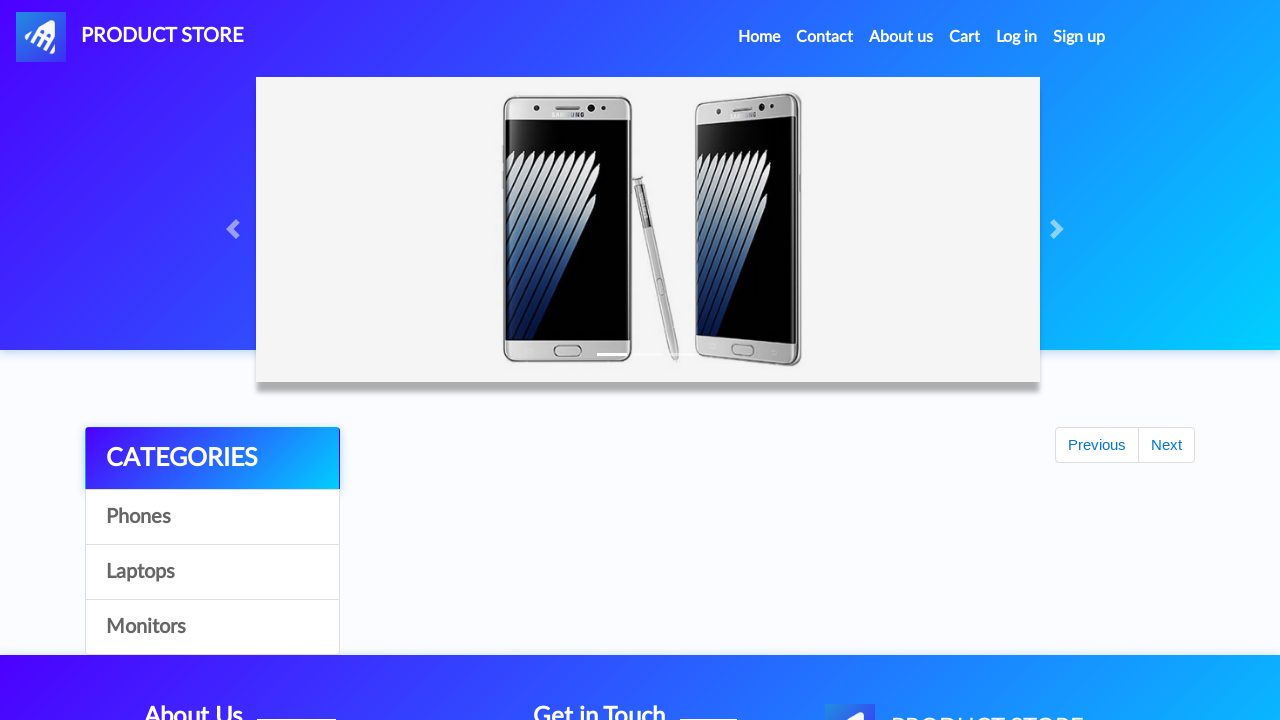

Clicked Phones category at (212, 517) on text=Phones
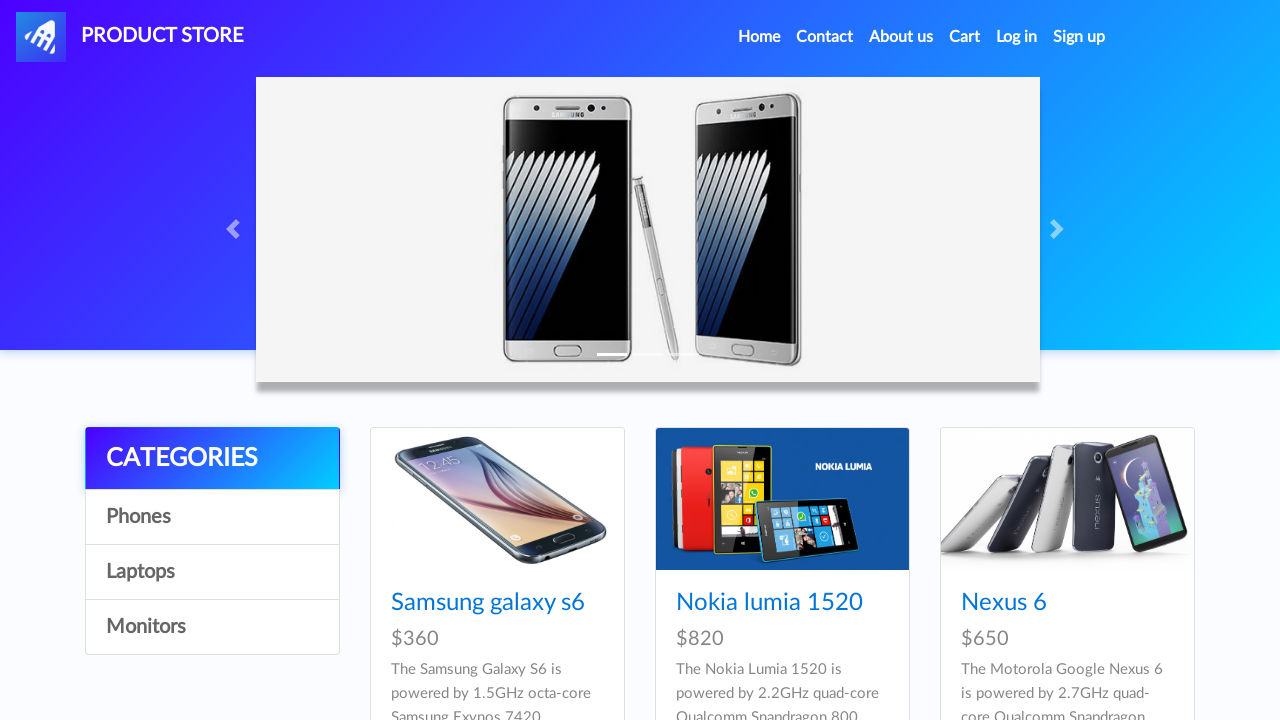

Clicked Nokia lumia 1520 product at (769, 603) on text=Nokia lumia 1520
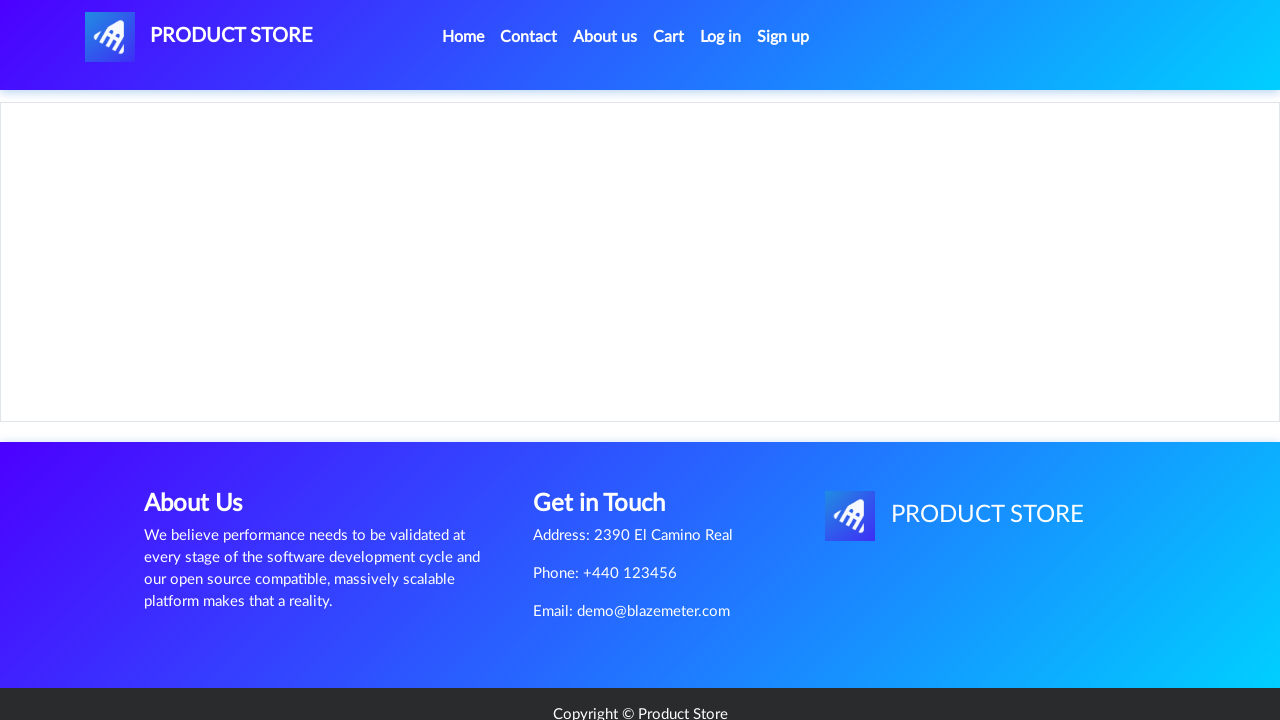

Clicked Add to cart for Nokia lumia 1520 at (610, 440) on text=Add to cart
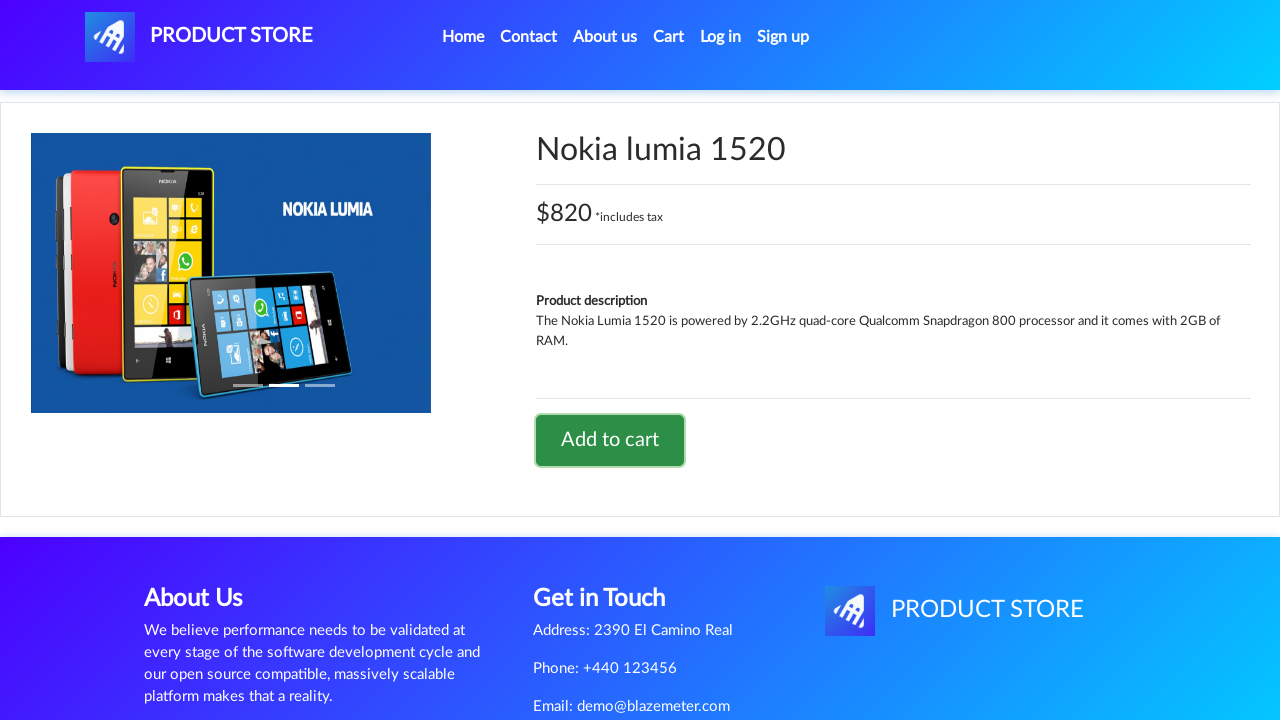

Waited 500ms for add to cart action to complete
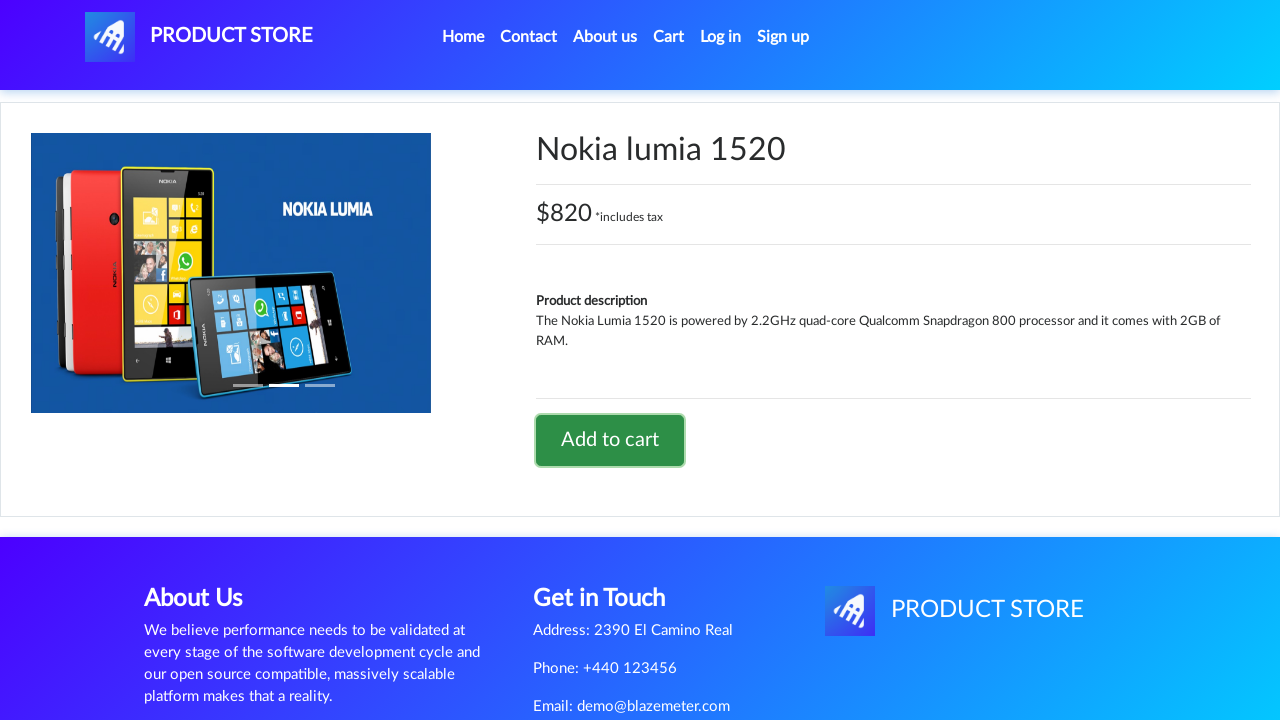

Clicked Home to return to main page at (463, 37) on text=Home
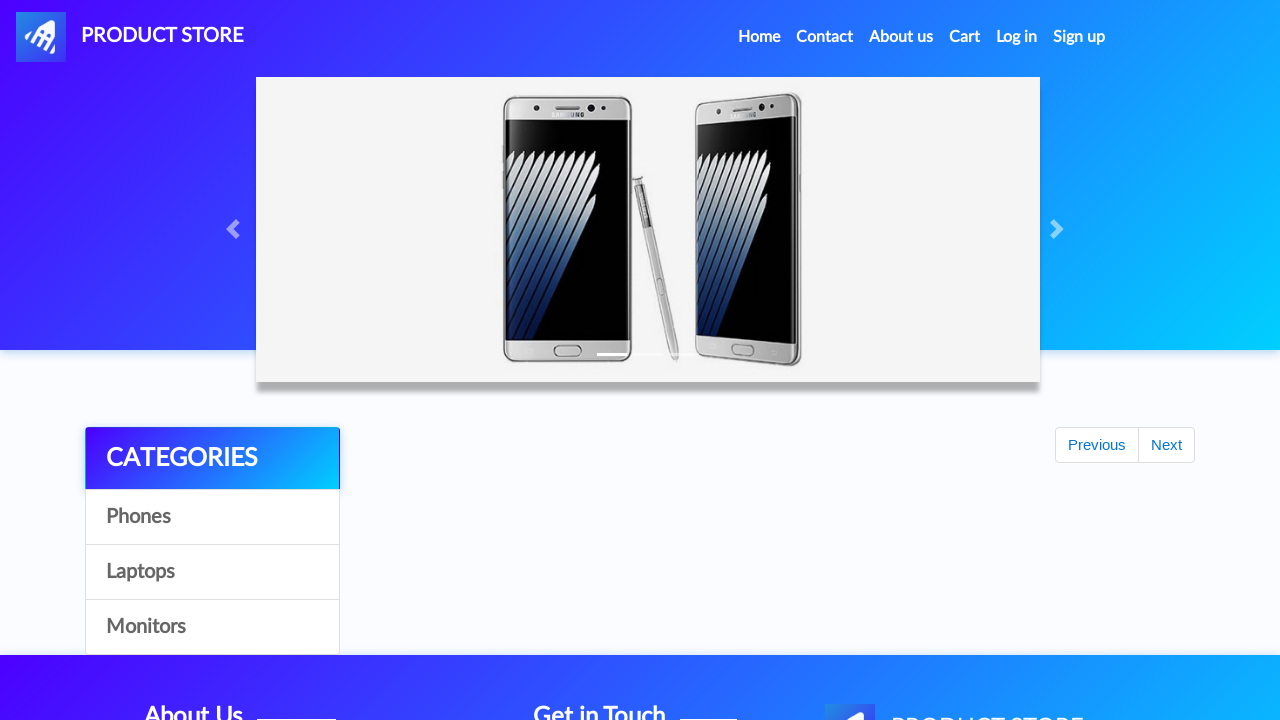

Clicked Phones category at (212, 517) on text=Phones
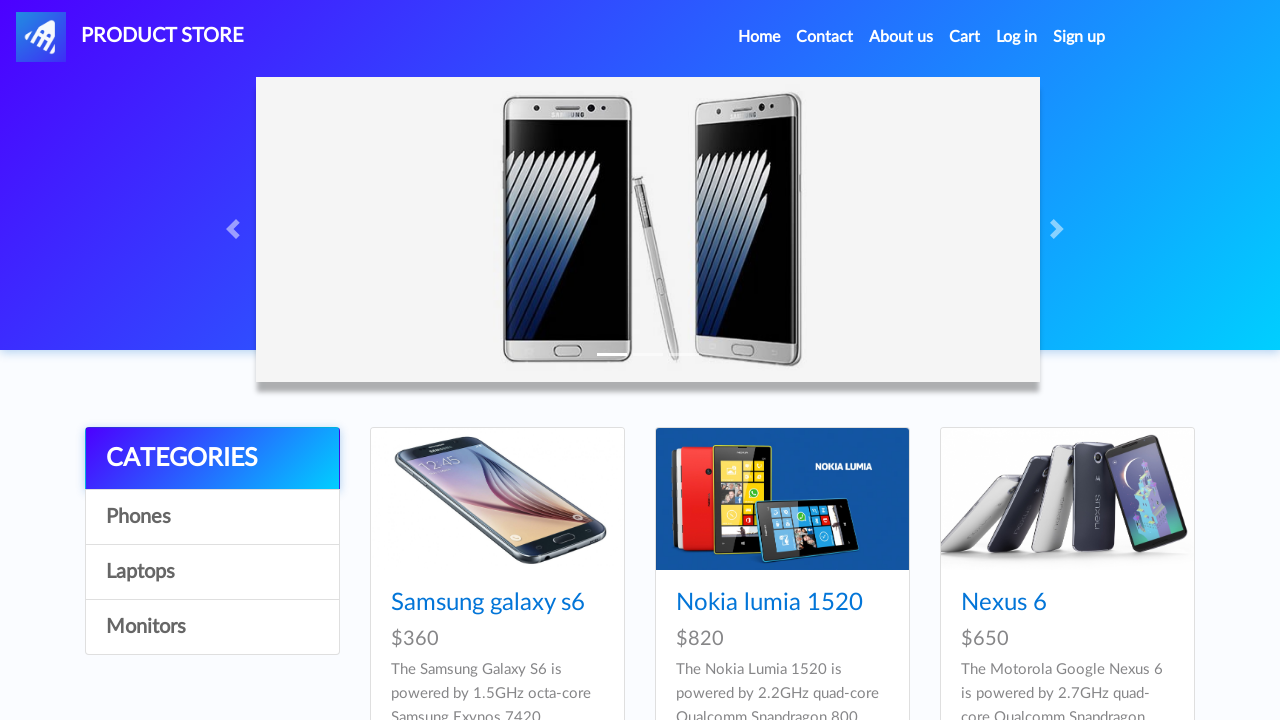

Clicked Nexus 6 product at (1004, 603) on text=Nexus 6
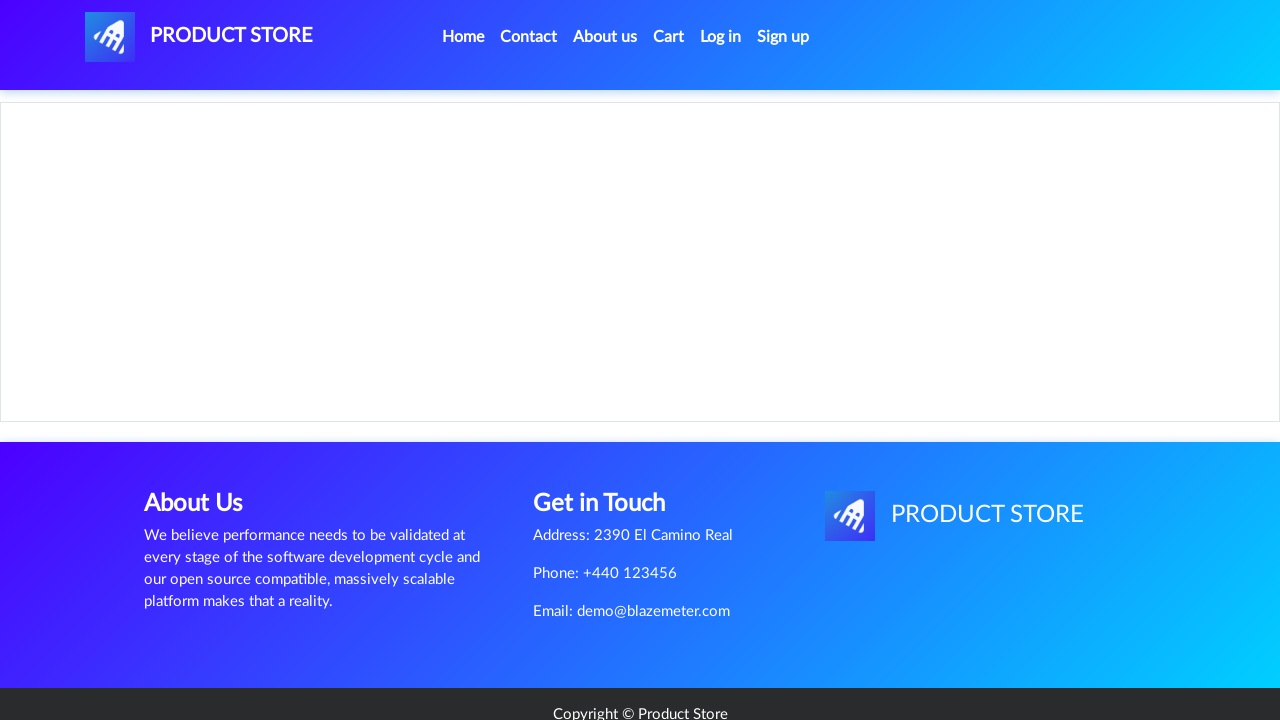

Clicked Add to cart for Nexus 6 at (610, 440) on text=Add to cart
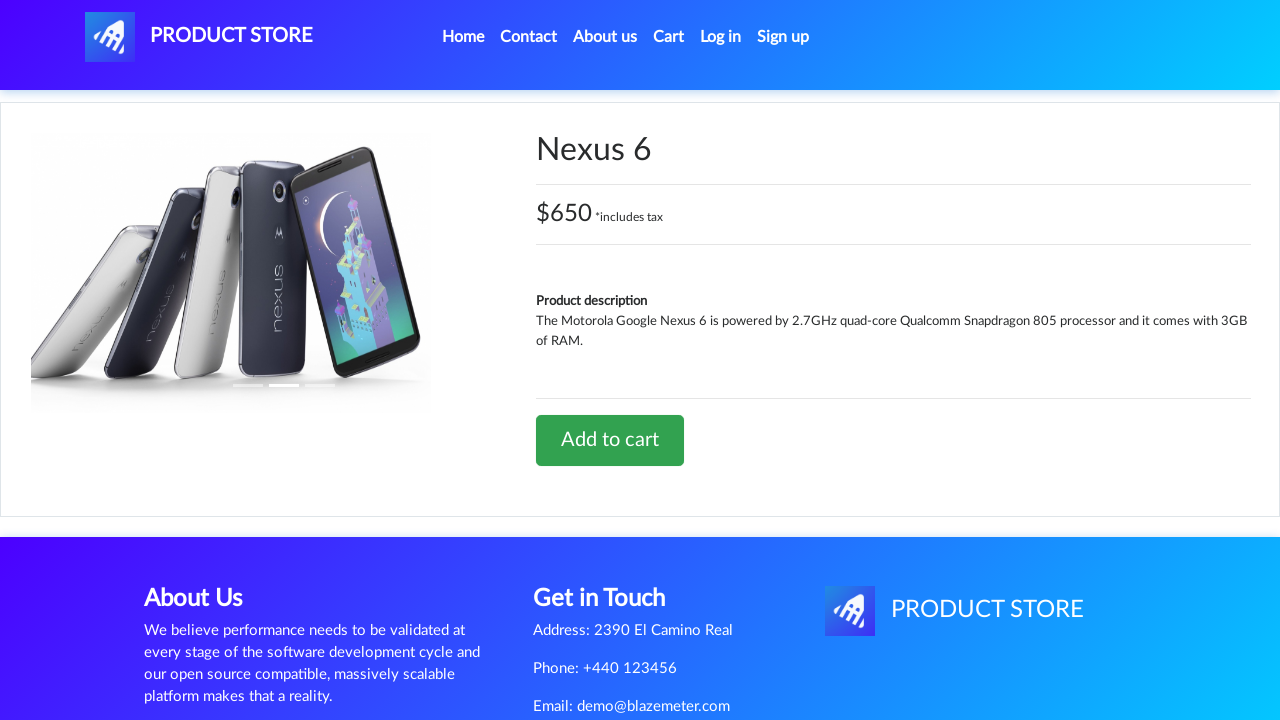

Waited 500ms for add to cart action to complete
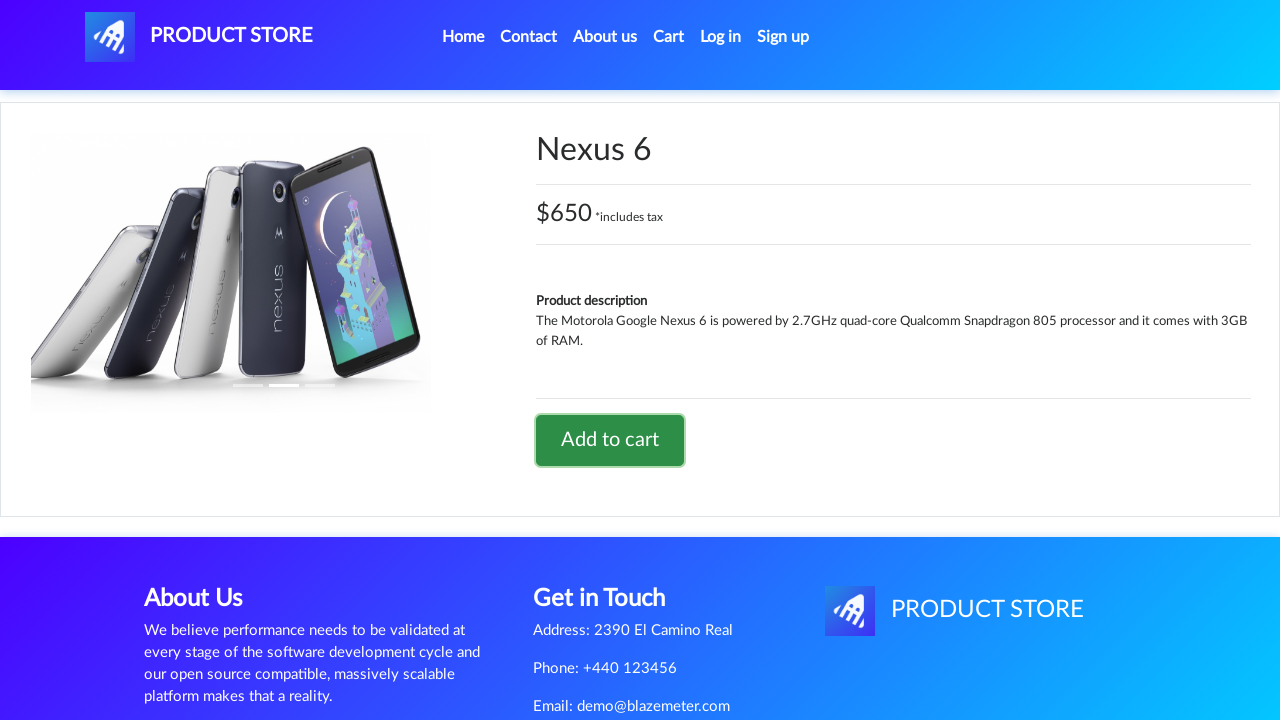

Clicked Home to return to main page at (463, 37) on text=Home
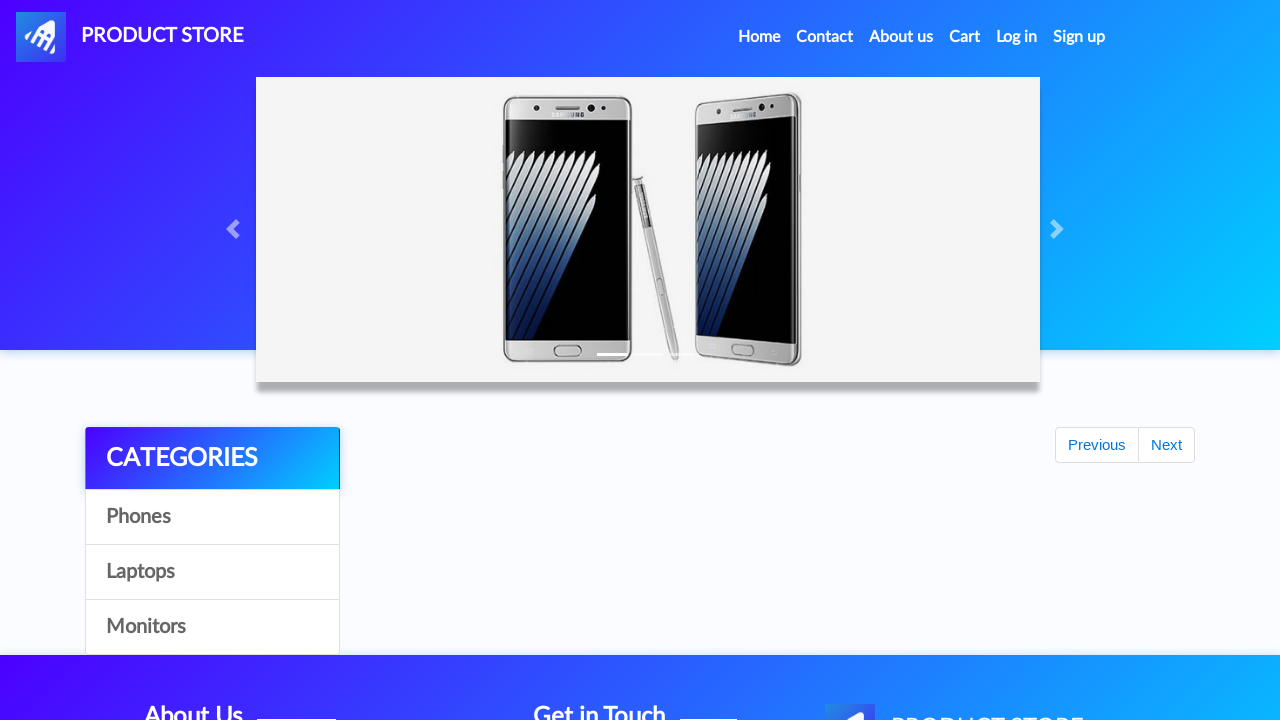

Clicked Laptops category at (212, 572) on text=Laptops
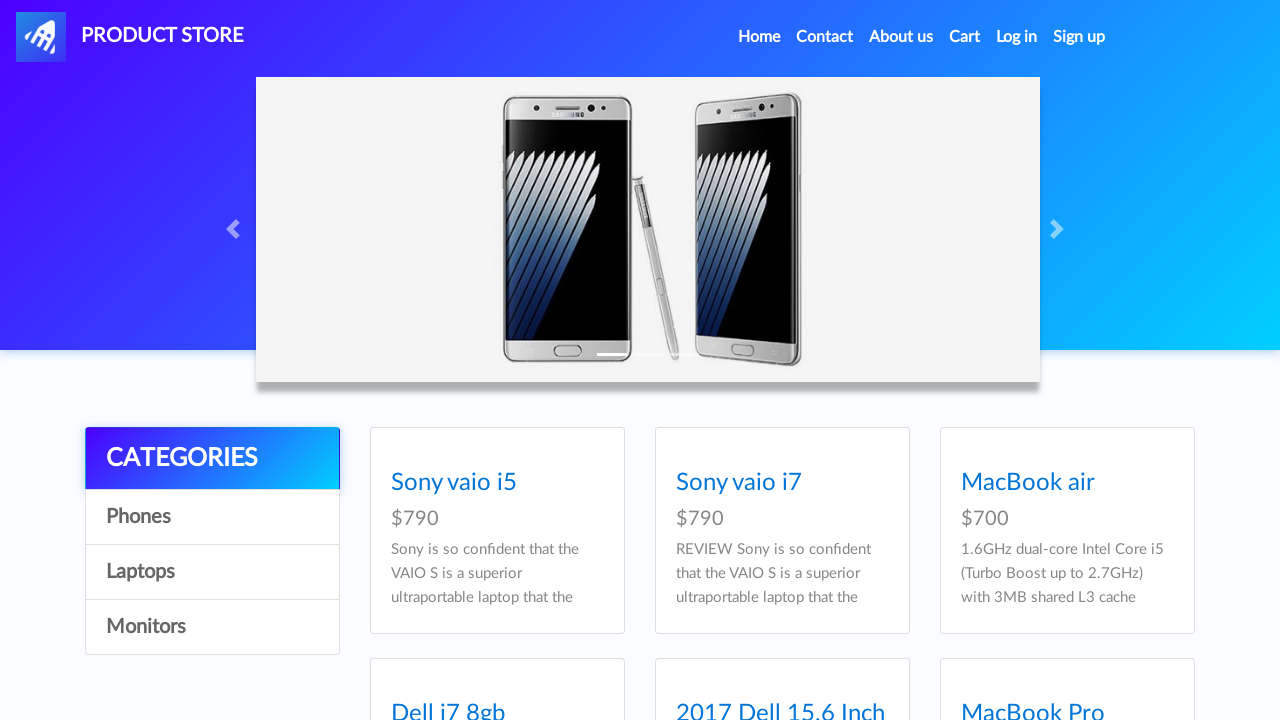

Clicked Sony vaio i5 product at (454, 603) on text=Sony vaio i5
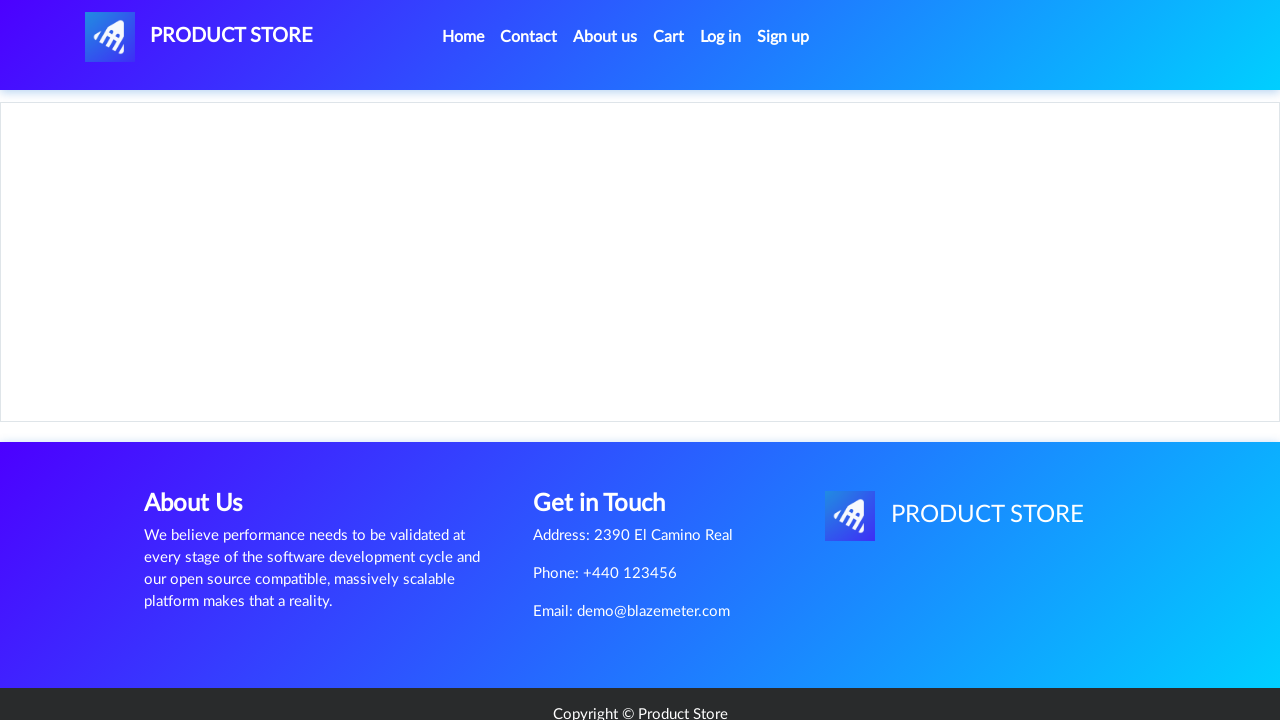

Clicked Add to cart for Sony vaio i5 at (610, 440) on text=Add to cart
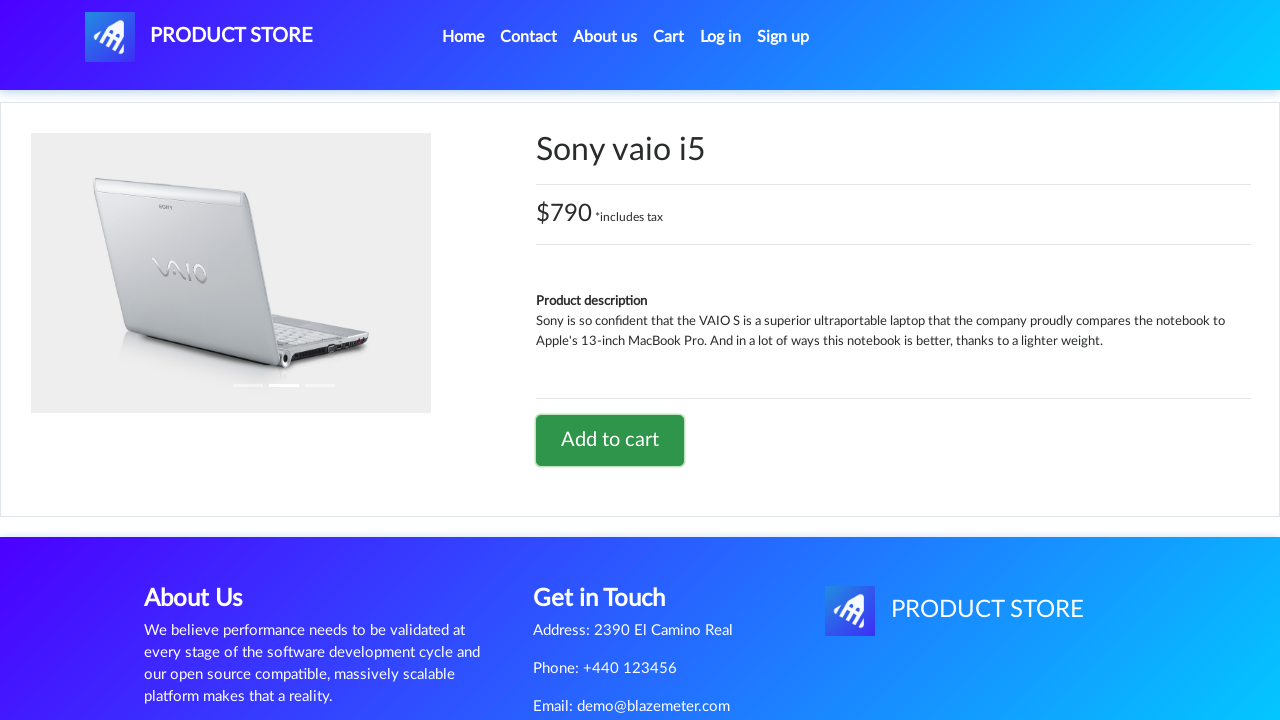

Waited 500ms for add to cart action to complete
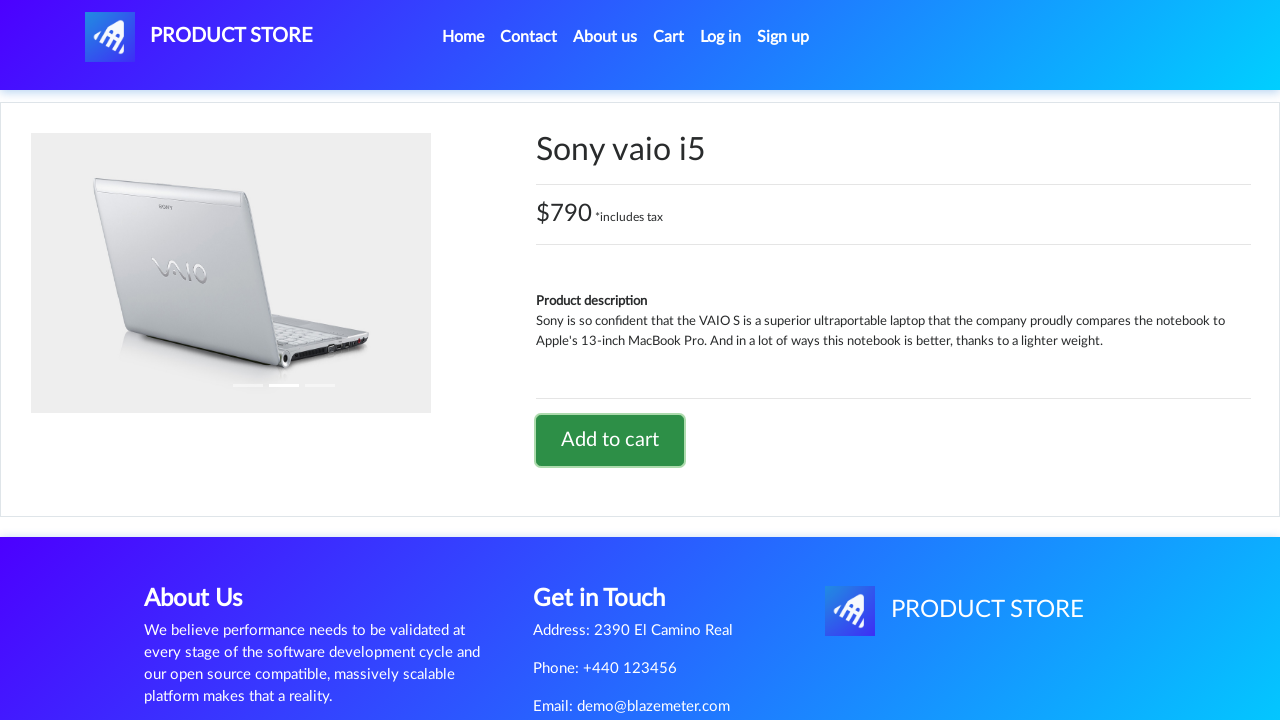

Clicked Home to return to main page at (463, 37) on text=Home
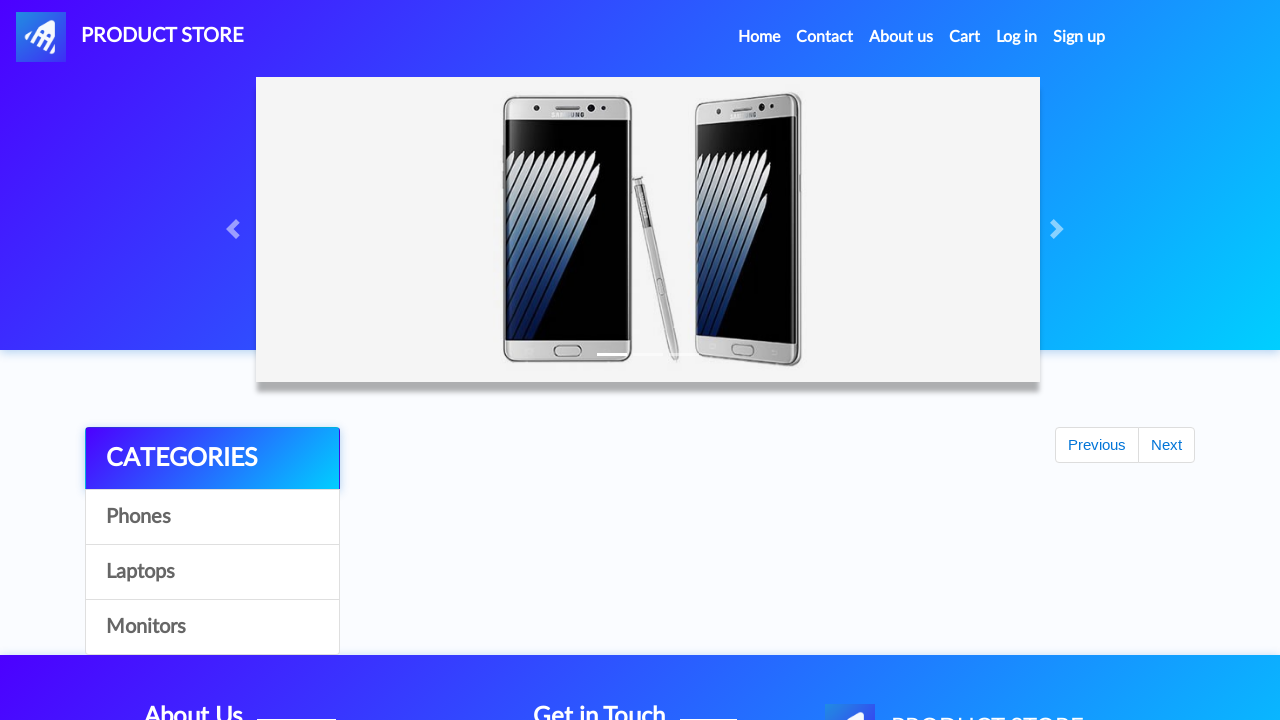

Clicked Laptops category at (212, 572) on text=Laptops
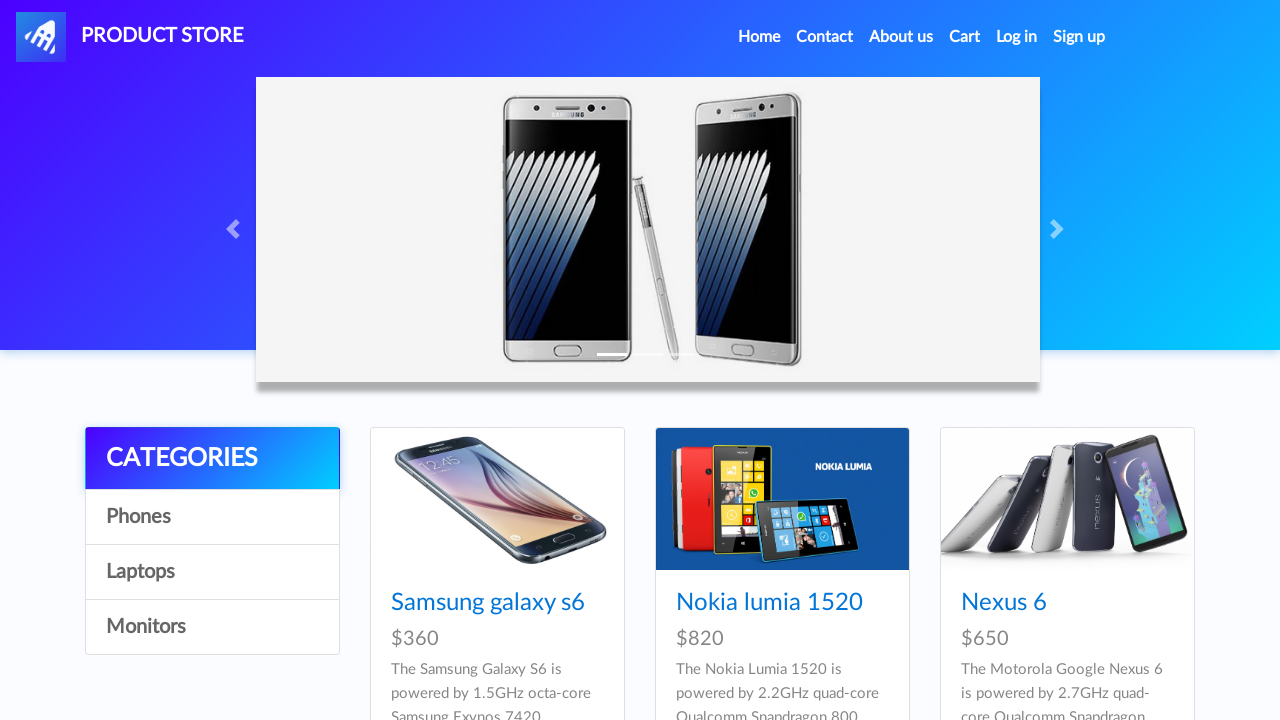

Clicked MacBook air product at (1028, 603) on text=MacBook air
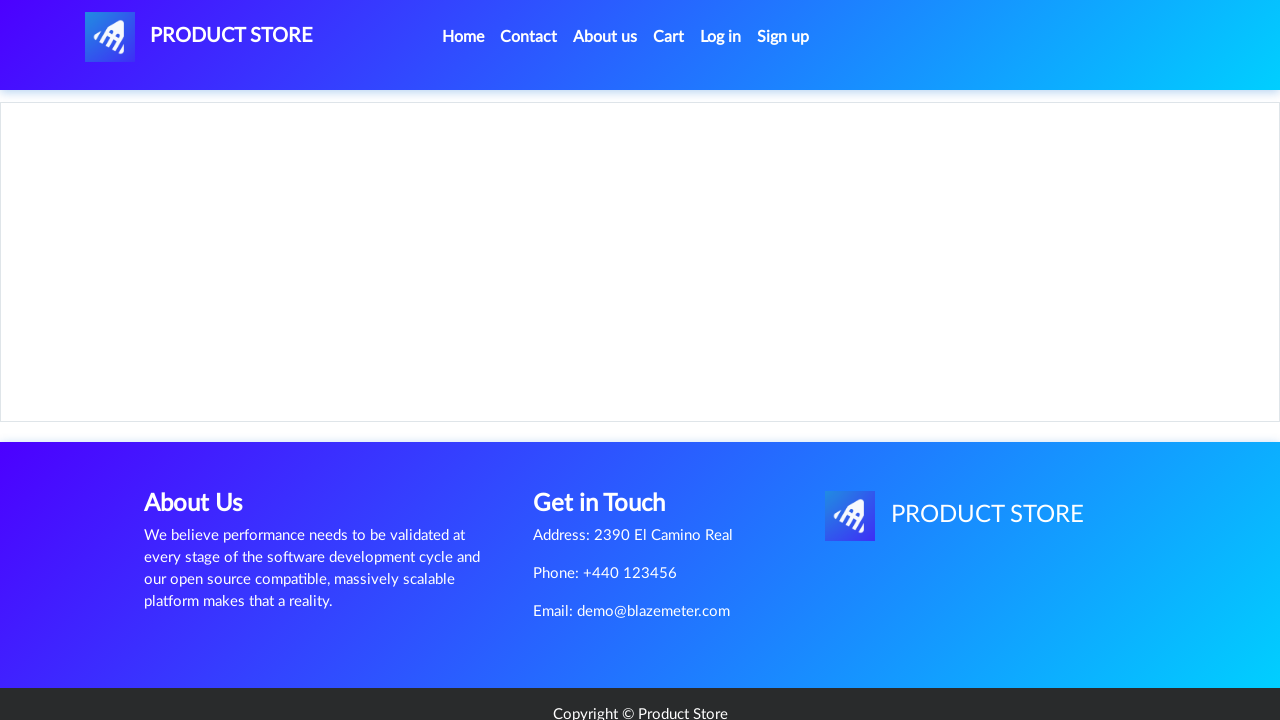

Clicked Add to cart for MacBook air at (610, 440) on text=Add to cart
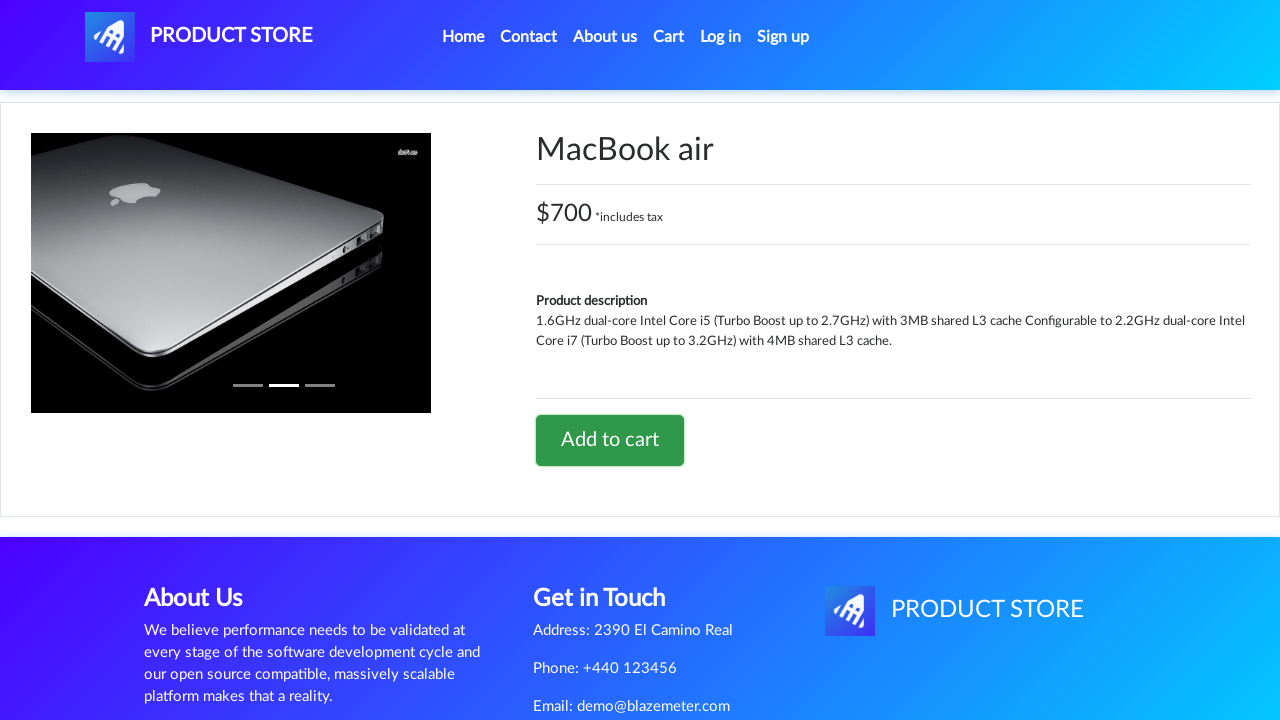

Waited 500ms for add to cart action to complete
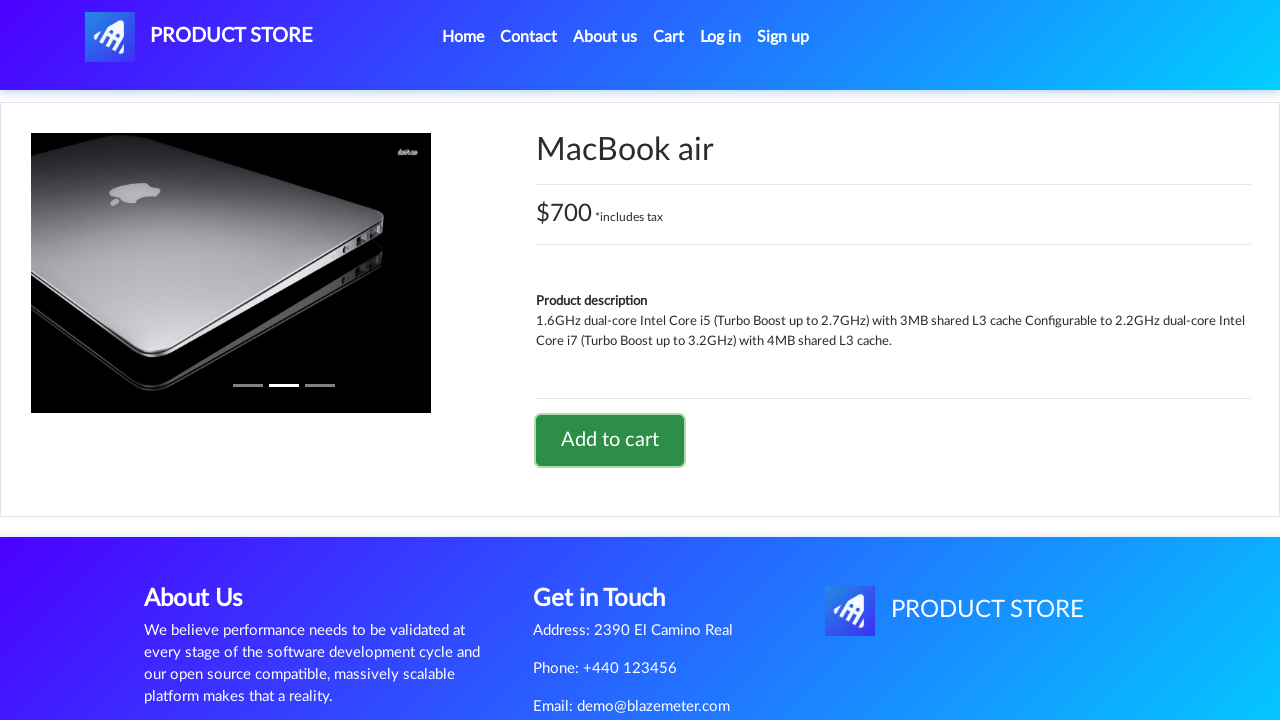

Clicked Home to return to main page at (463, 37) on text=Home
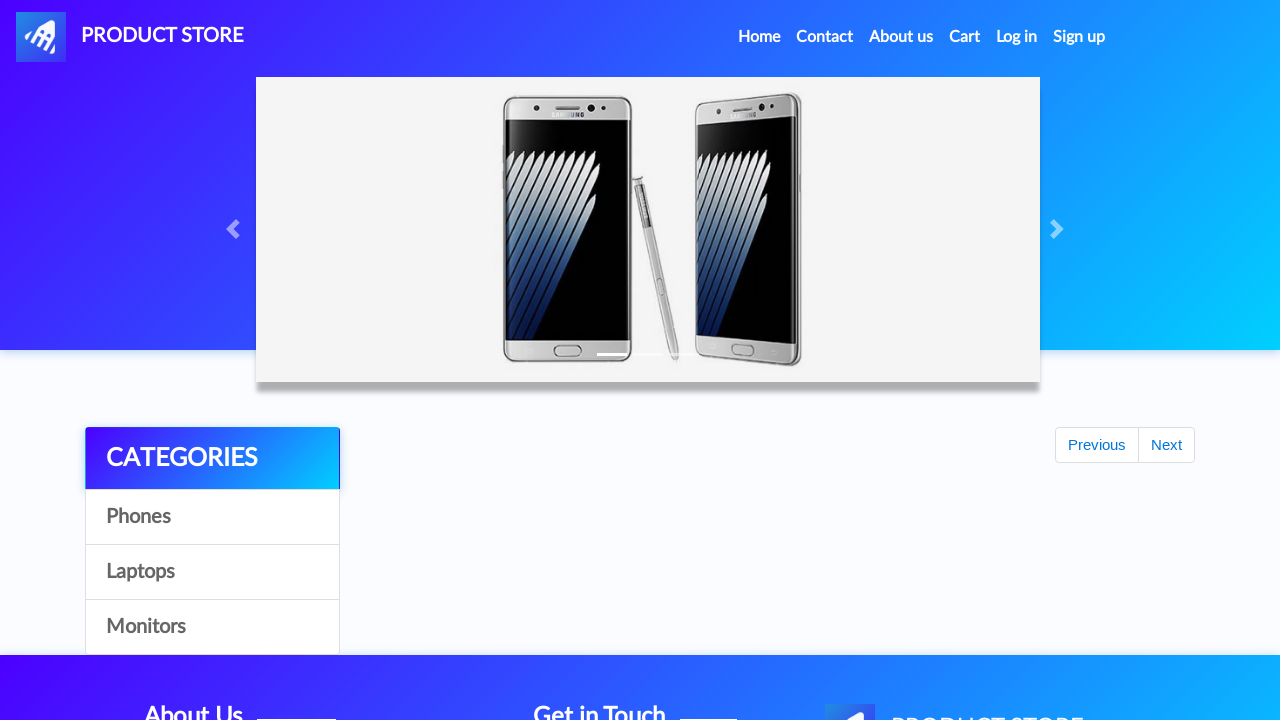

Clicked Monitors category at (212, 627) on text=Monitors
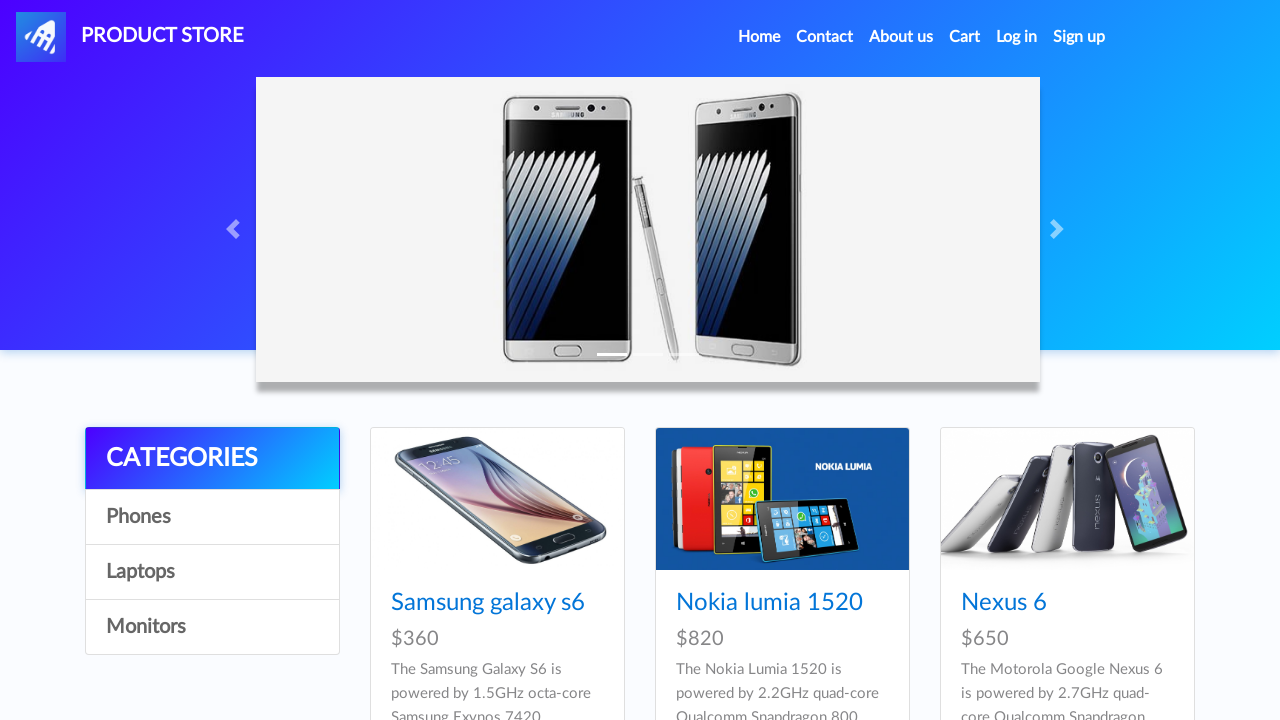

Clicked Apple monitor 24 product at (484, 603) on text=Apple monitor 24
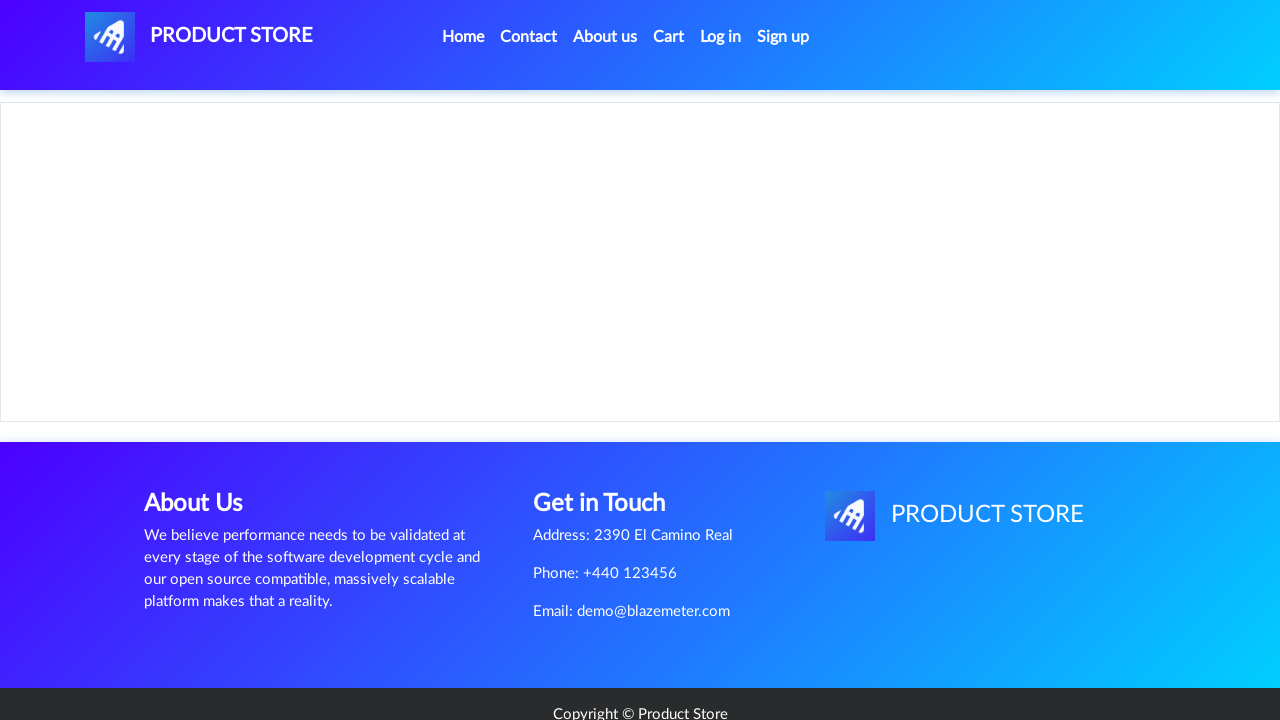

Clicked Add to cart for Apple monitor 24 at (610, 460) on text=Add to cart
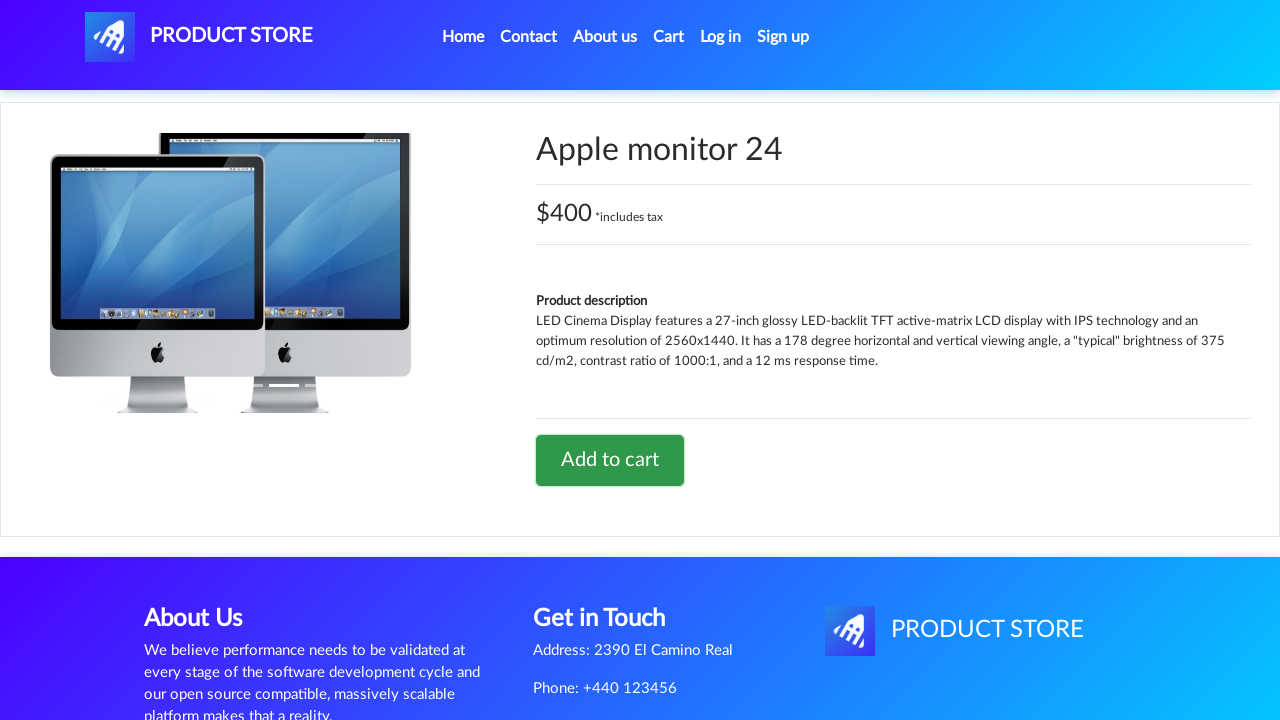

Waited 500ms for add to cart action to complete
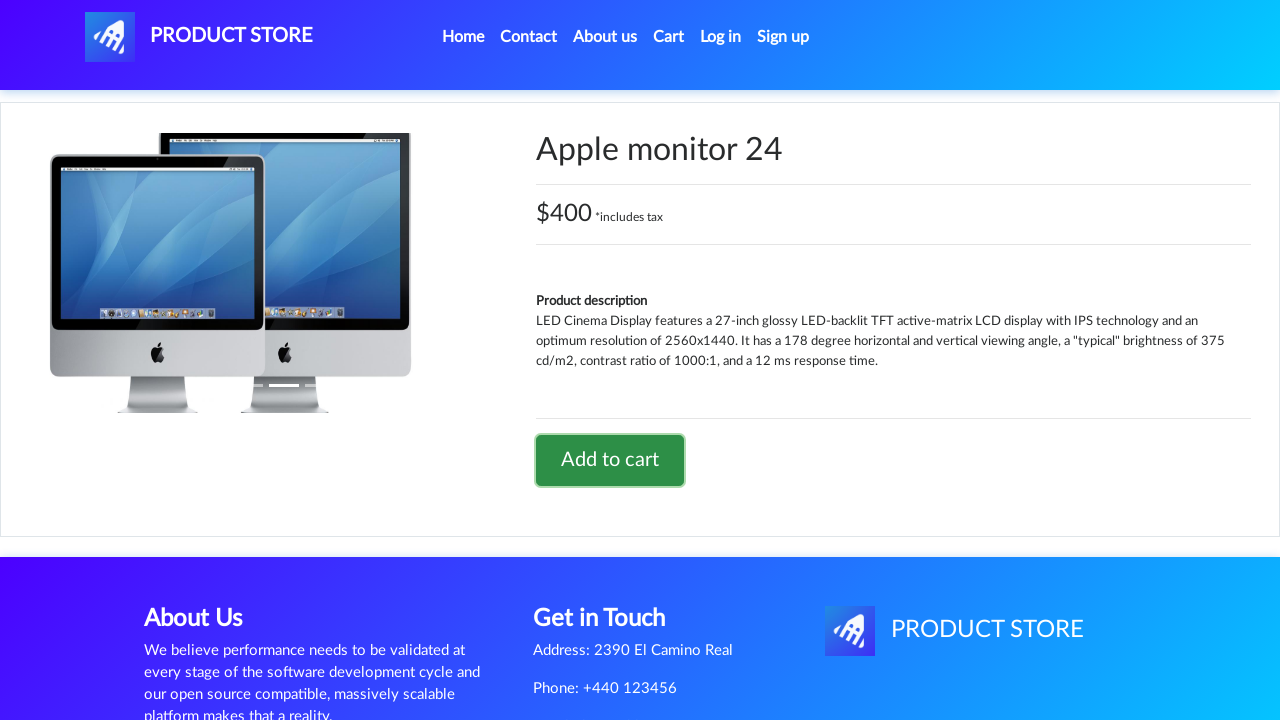

Clicked Home to return to main page at (463, 37) on text=Home
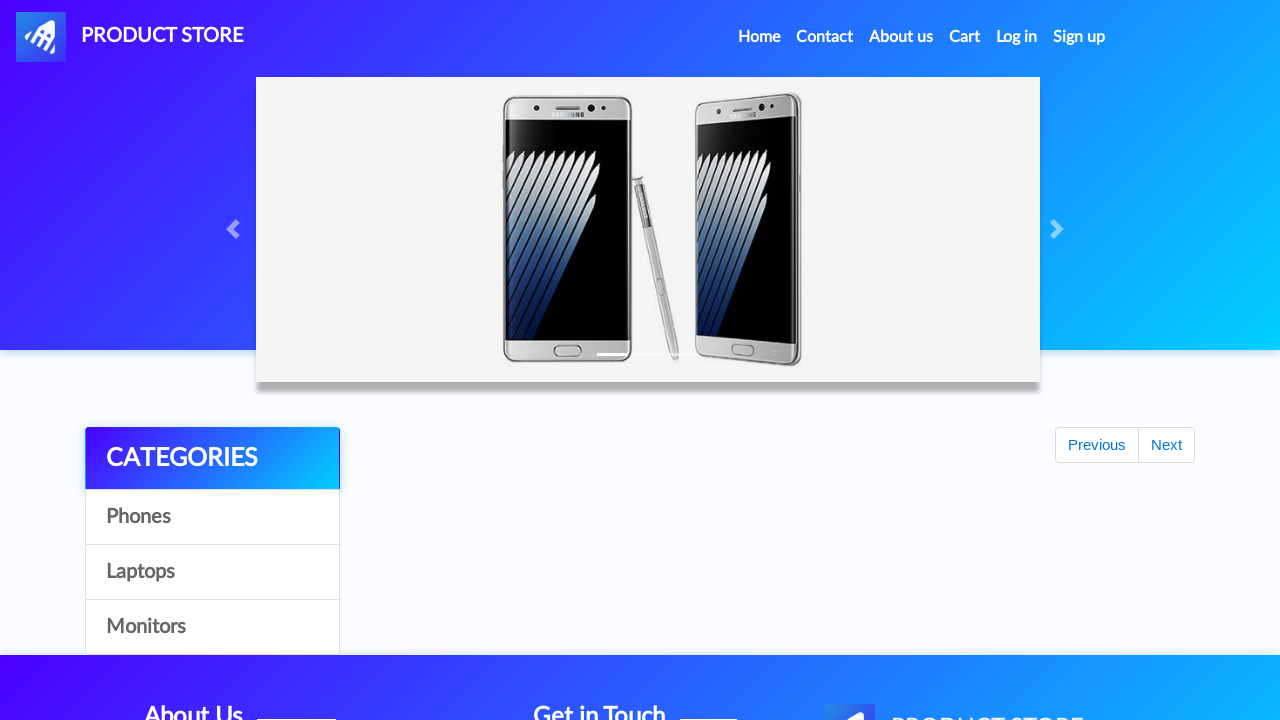

Clicked Monitors category at (212, 627) on text=Monitors
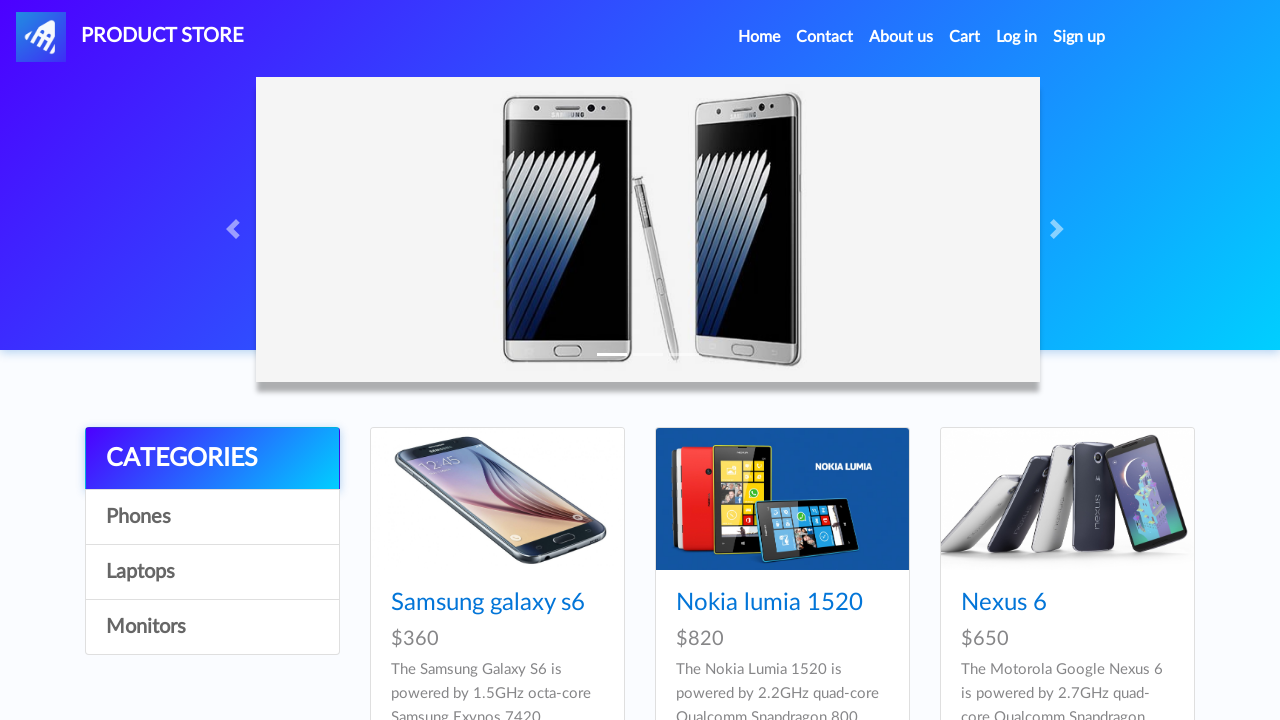

Clicked ASUS Full HD product at (749, 603) on text=ASUS Full HD
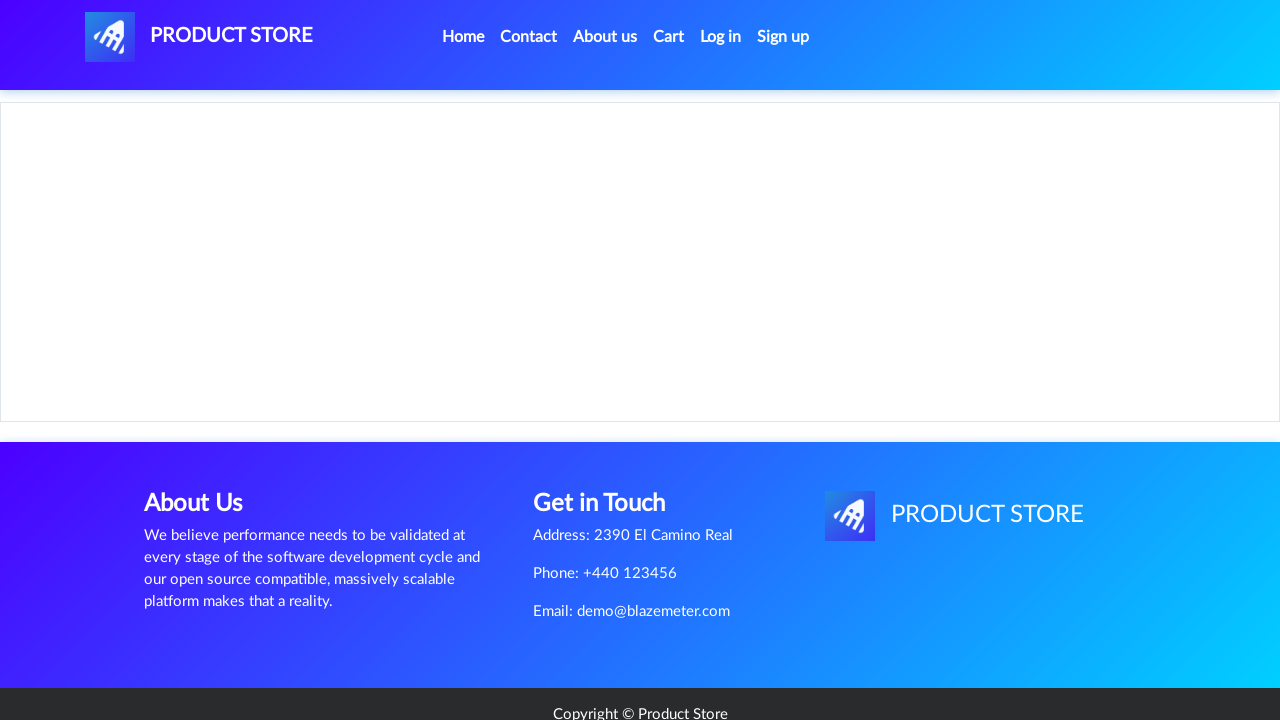

Clicked Add to cart for ASUS Full HD at (610, 420) on text=Add to cart
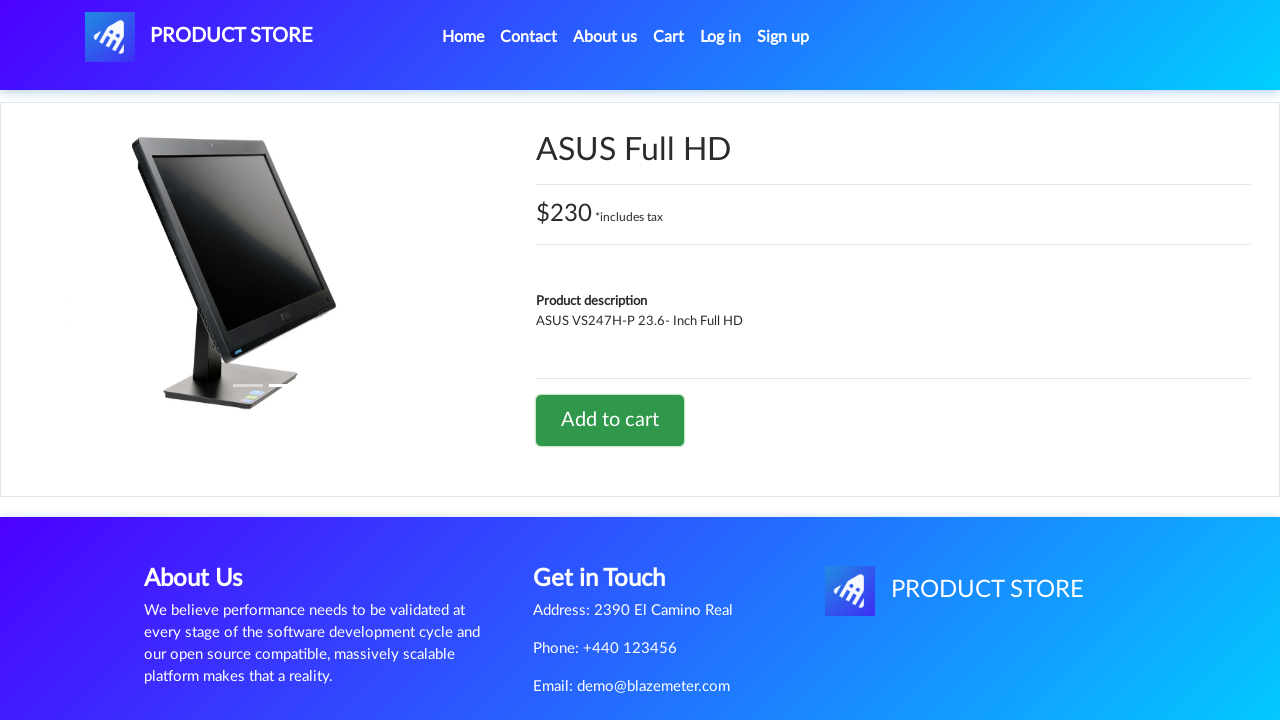

Waited 500ms for add to cart action to complete
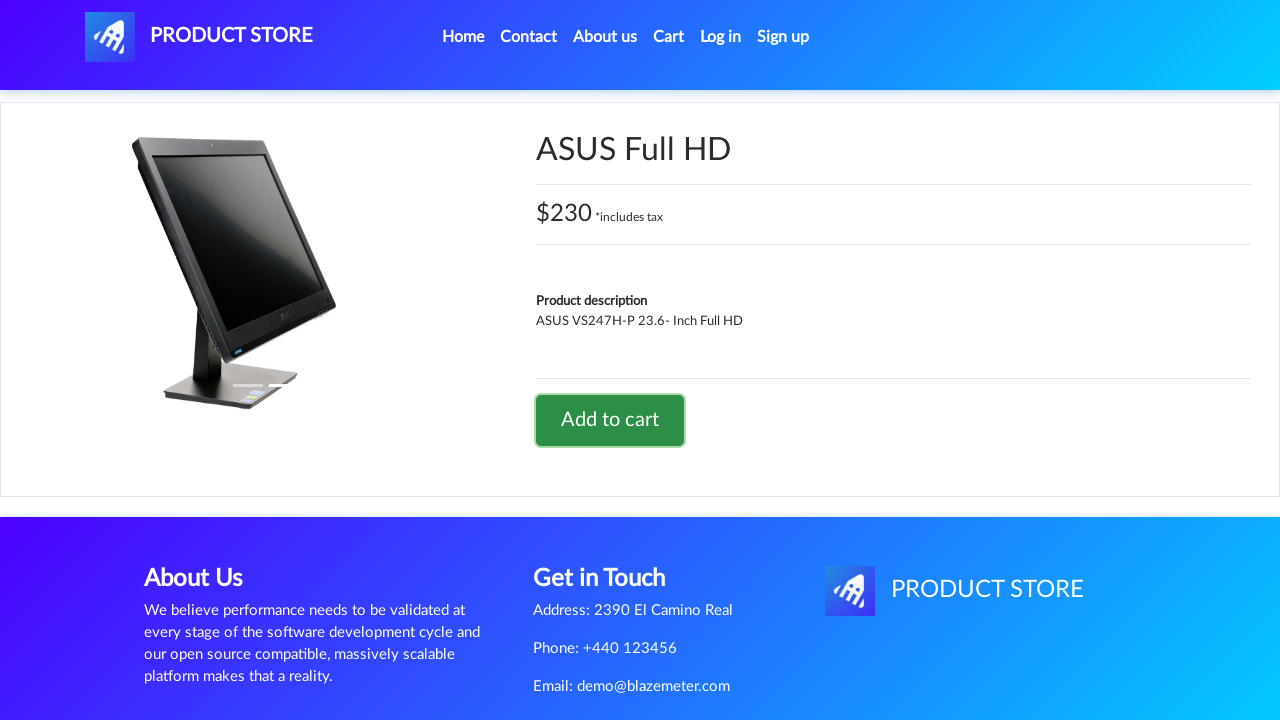

Clicked Home to return to main page at (463, 37) on text=Home
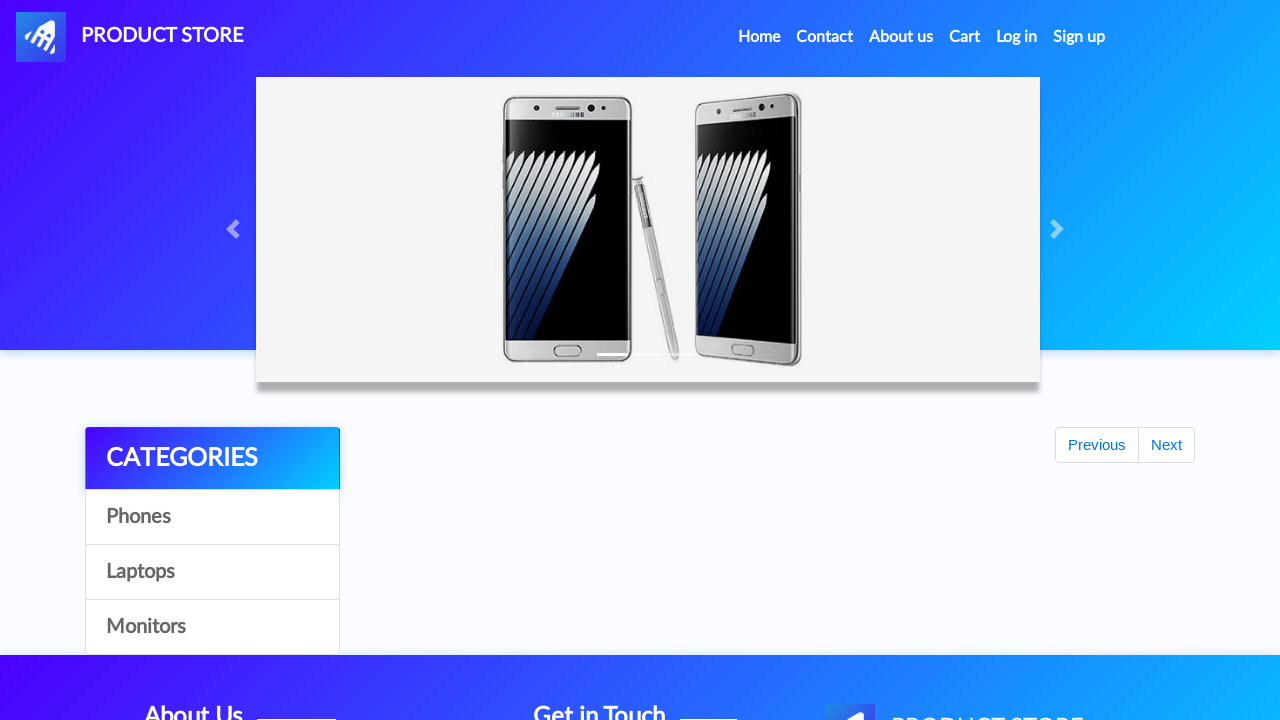

Clicked cart icon to open shopping cart at (965, 37) on #cartur
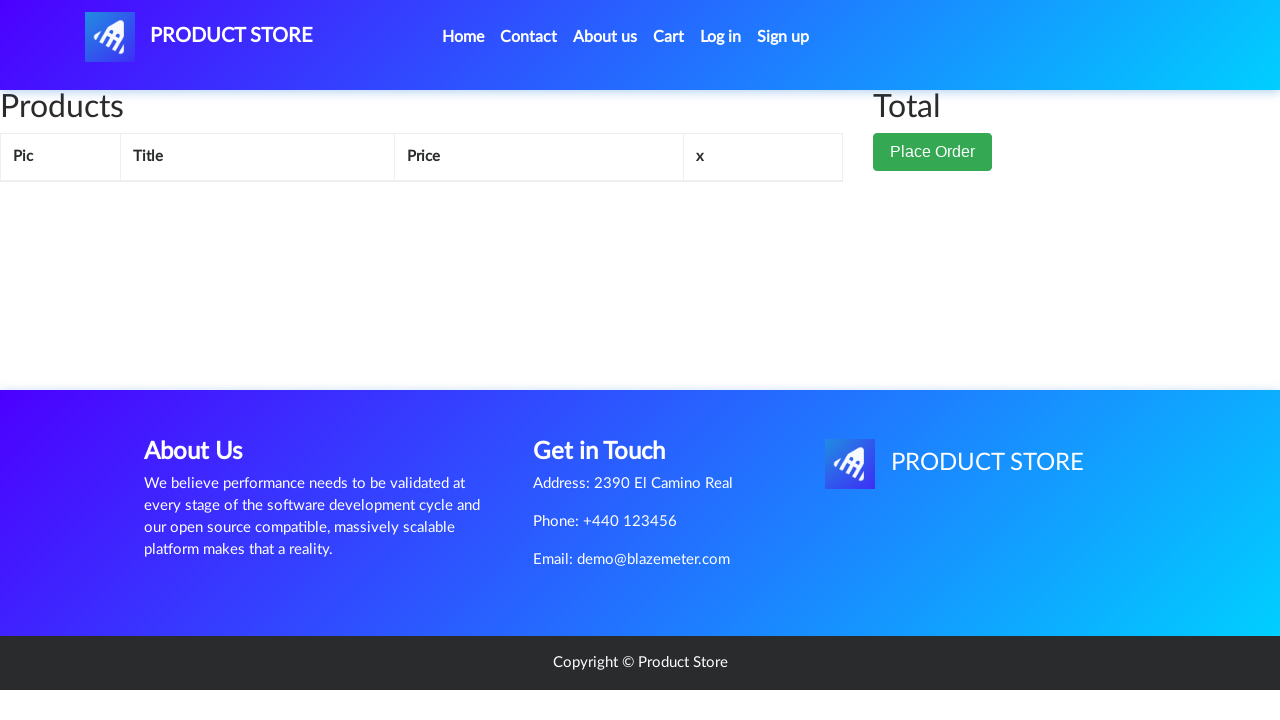

Cart loaded and total price element is visible
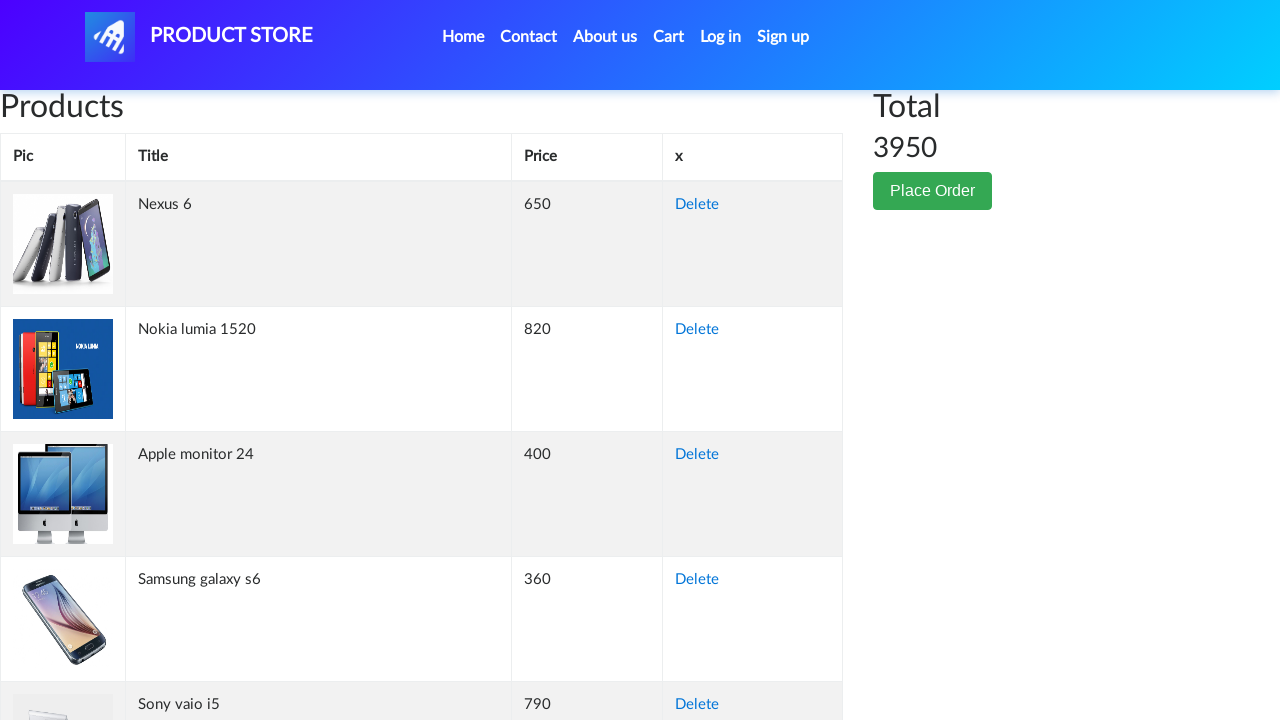

Clicked Delete for Apple monitor 24 at (697, 455) on xpath=//td[contains(text(), 'Apple monitor 24')]/following-sibling::td/a[contain
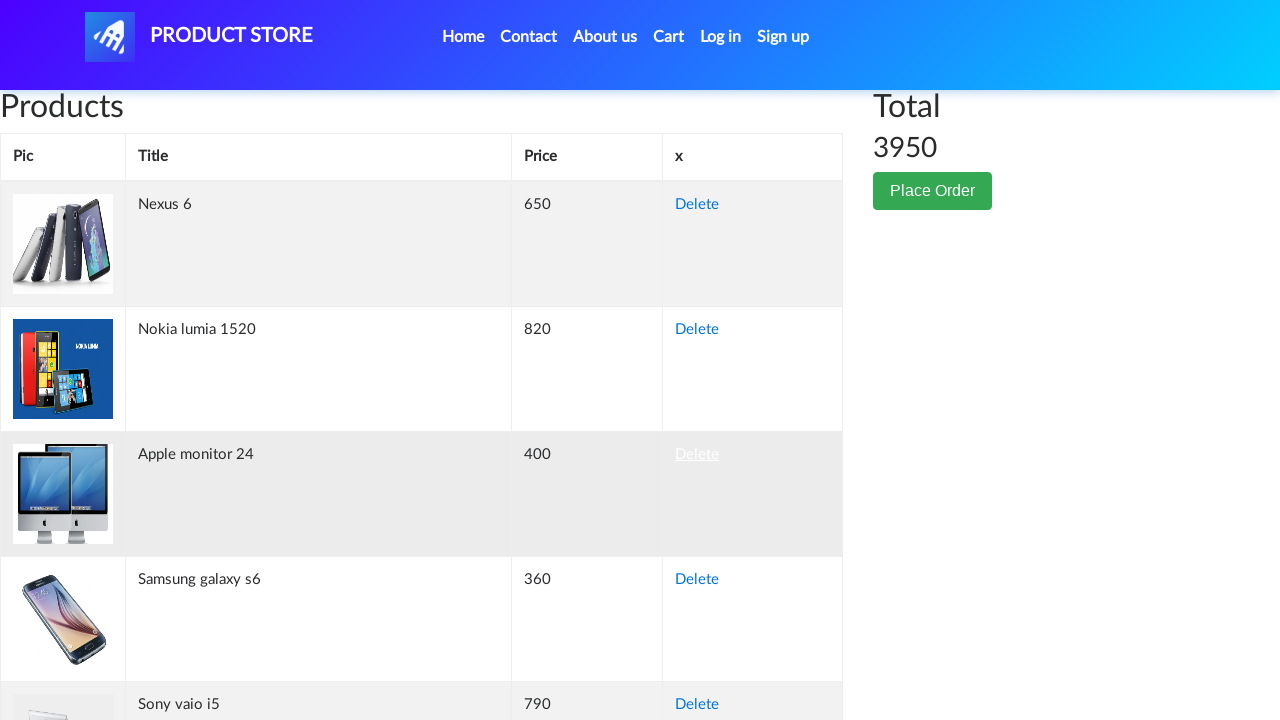

Waited 2000ms for Apple monitor 24 to be removed from cart
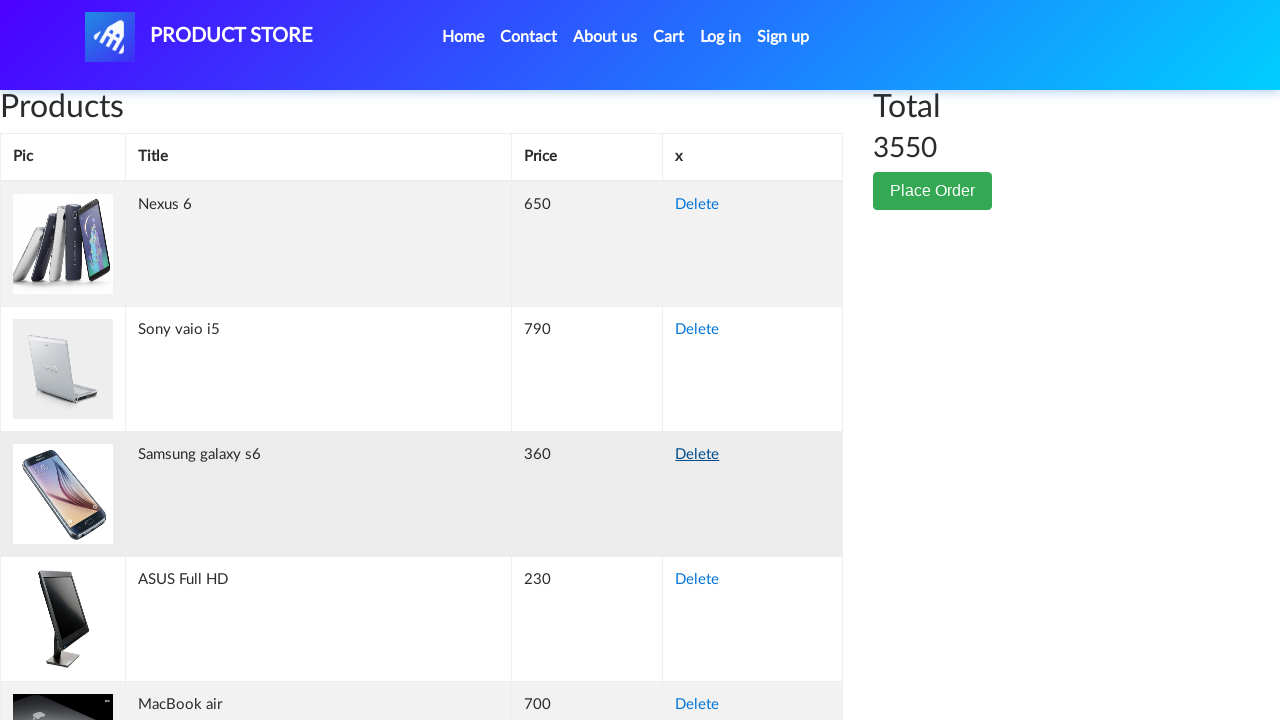

Clicked Delete for Samsung galaxy s6 at (697, 455) on xpath=//td[contains(text(), 'Samsung galaxy s6')]/following-sibling::td/a[contai
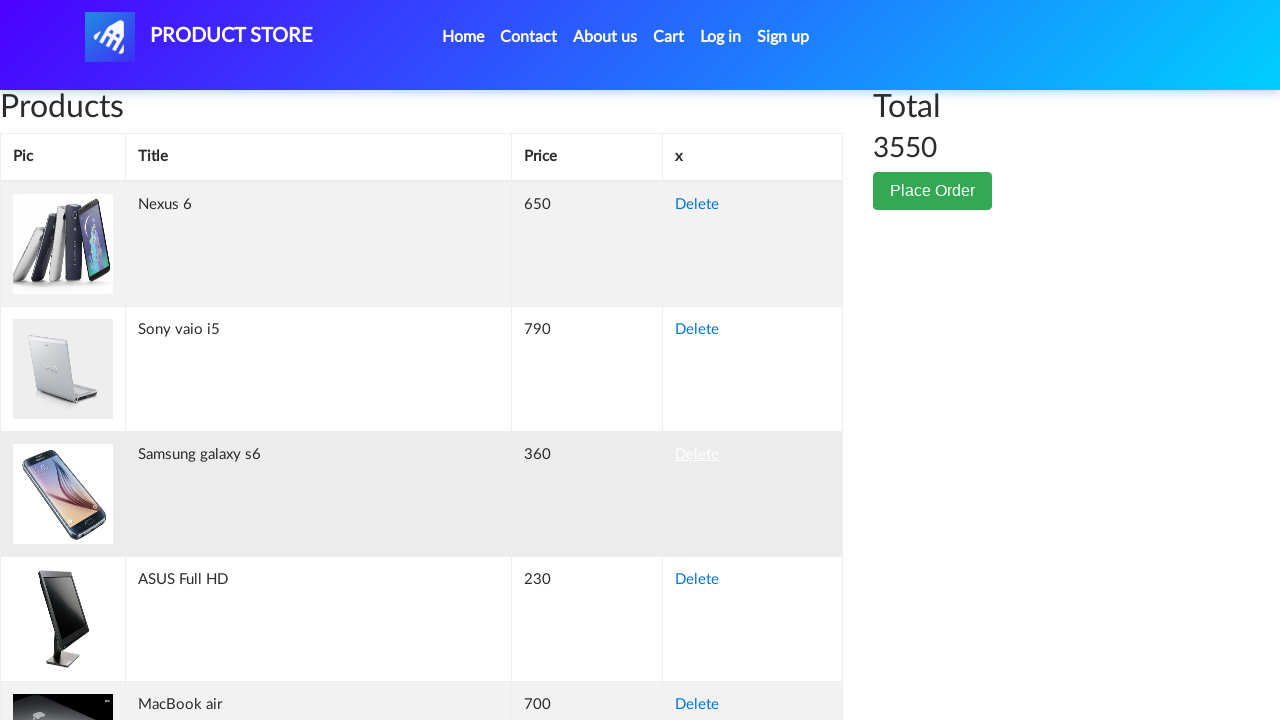

Waited 2000ms for Samsung galaxy s6 to be removed from cart
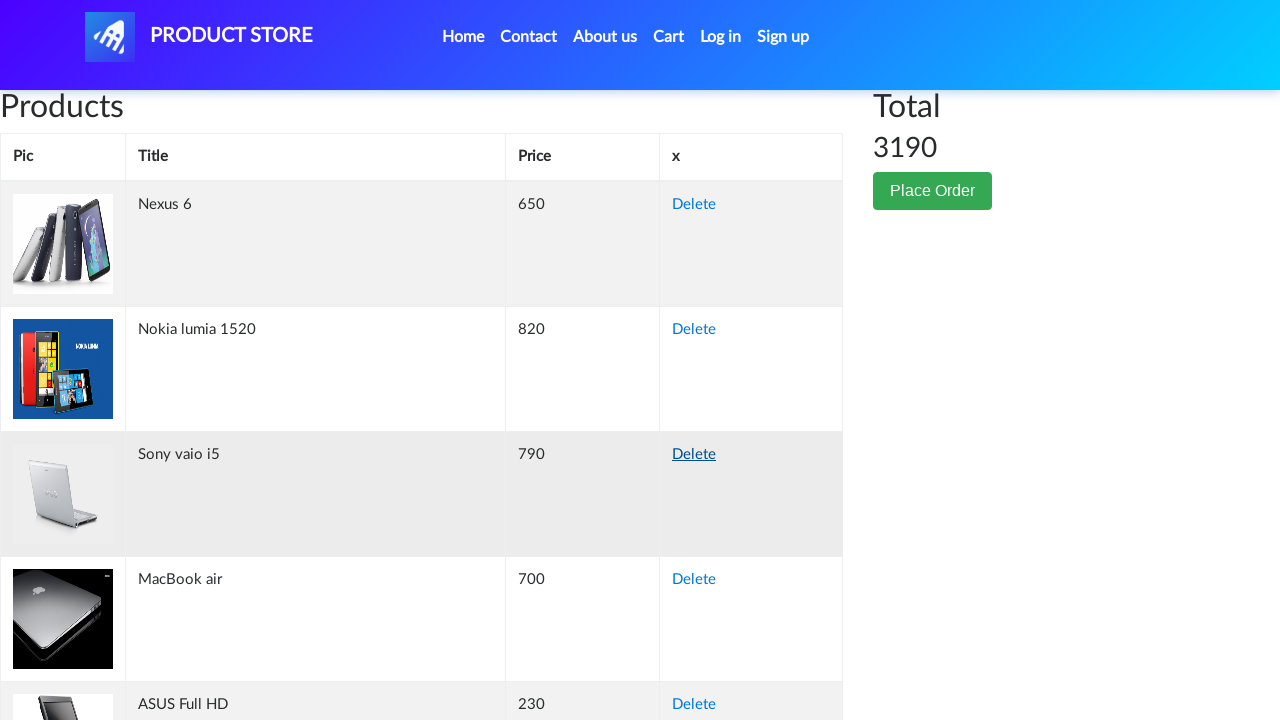

Clicked Delete for Sony vaio i5 at (694, 455) on xpath=//td[contains(text(), 'Sony vaio i5')]/following-sibling::td/a[contains(te
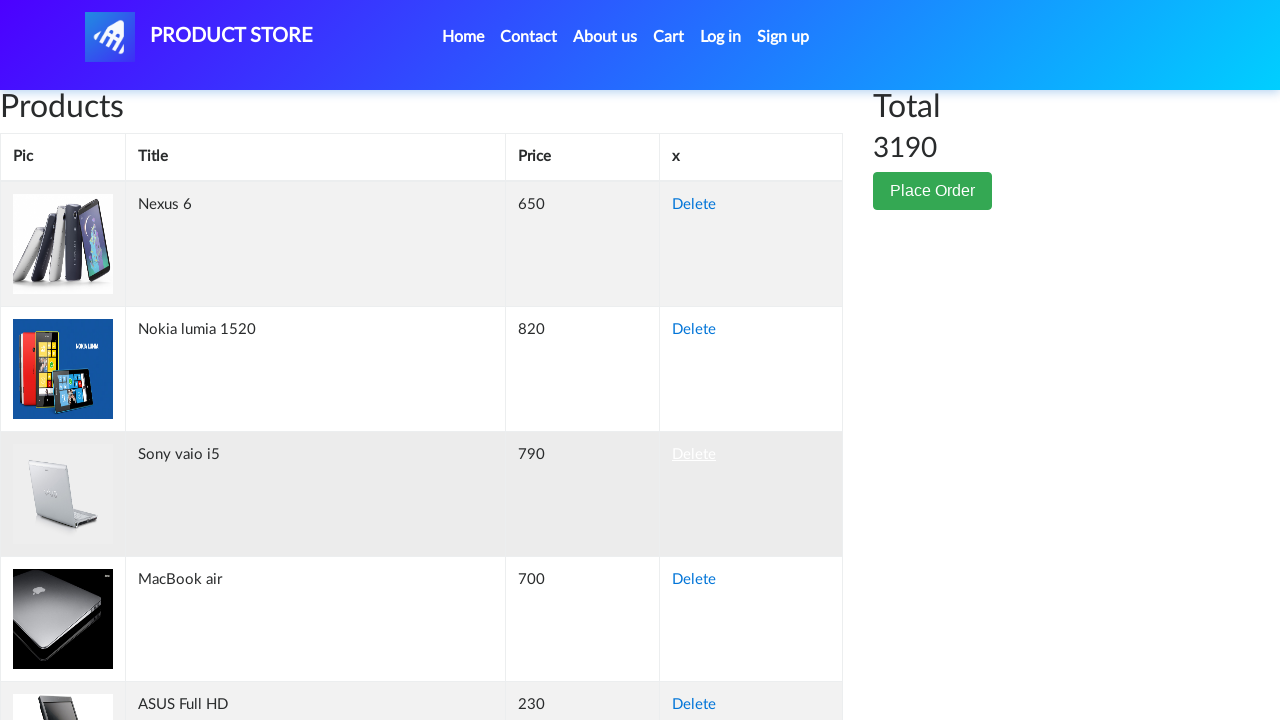

Waited 2000ms for Sony vaio i5 to be removed from cart
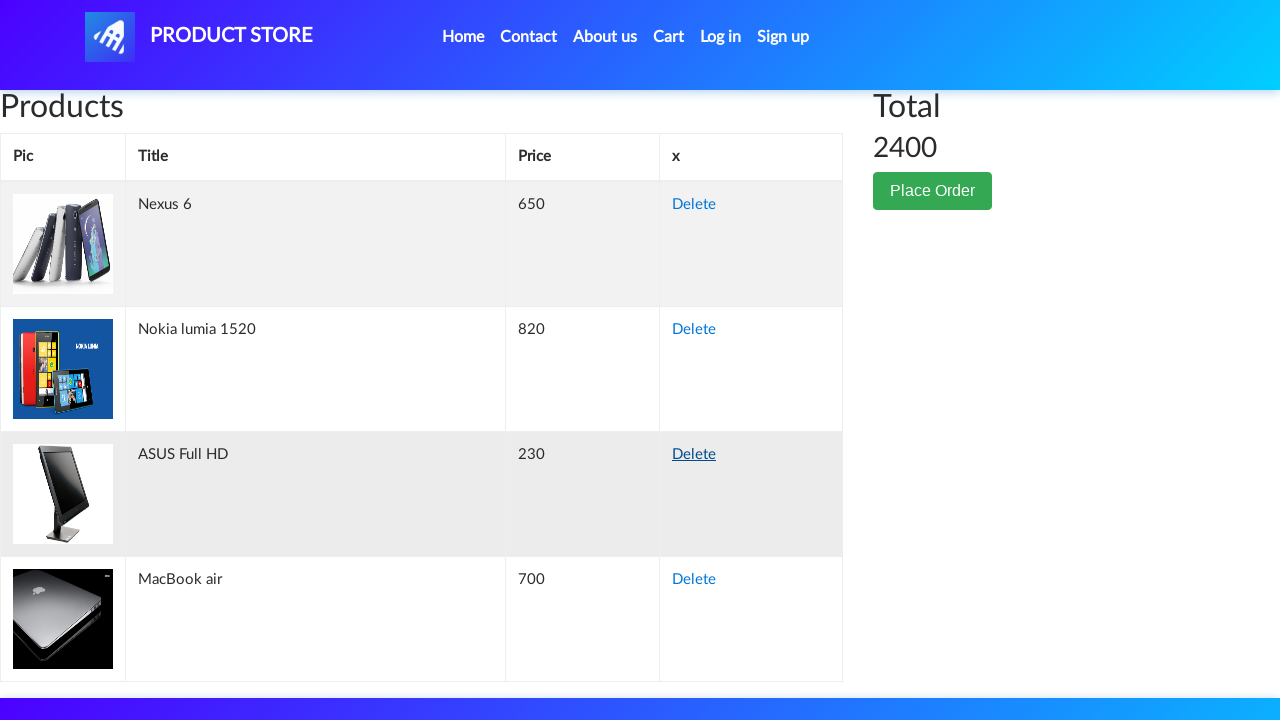

Cart total updated after removing items
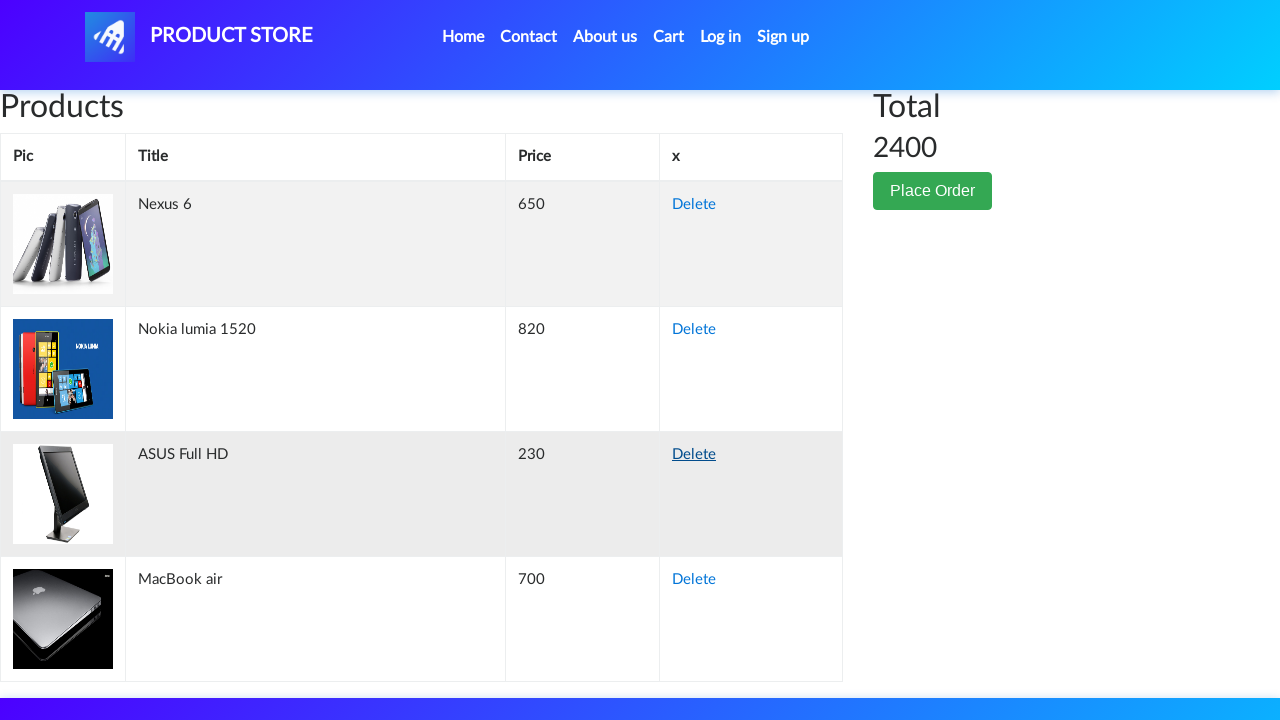

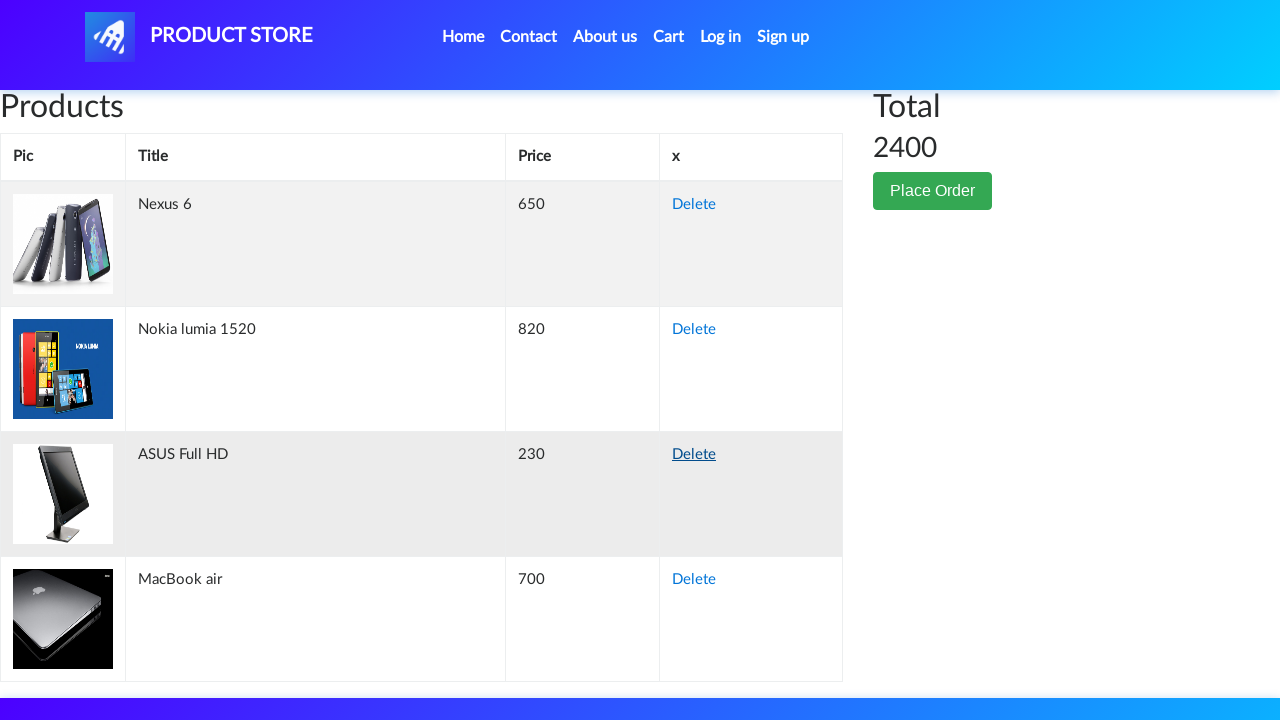